Plays the "1 to 50" number clicking game by sequentially clicking numbers from 1 to 50 in order

Starting URL: https://zzzscore.com/1to50/en/

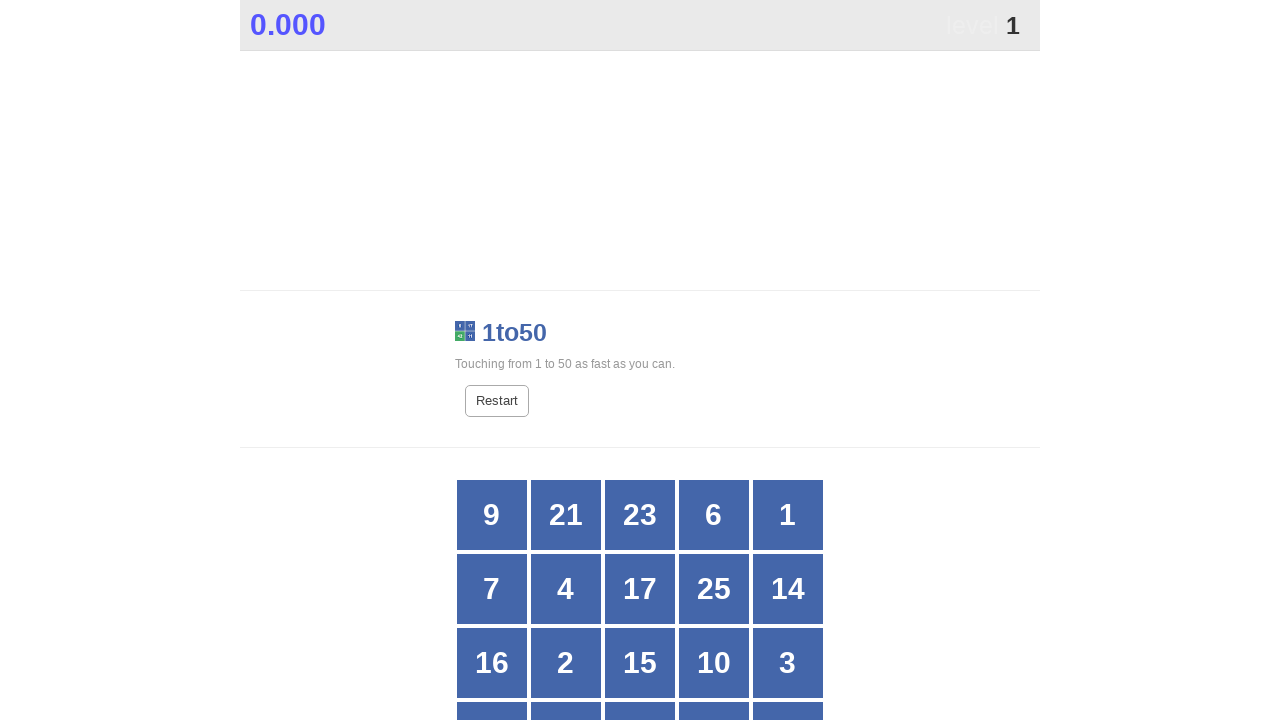

Retrieved document body scroll height
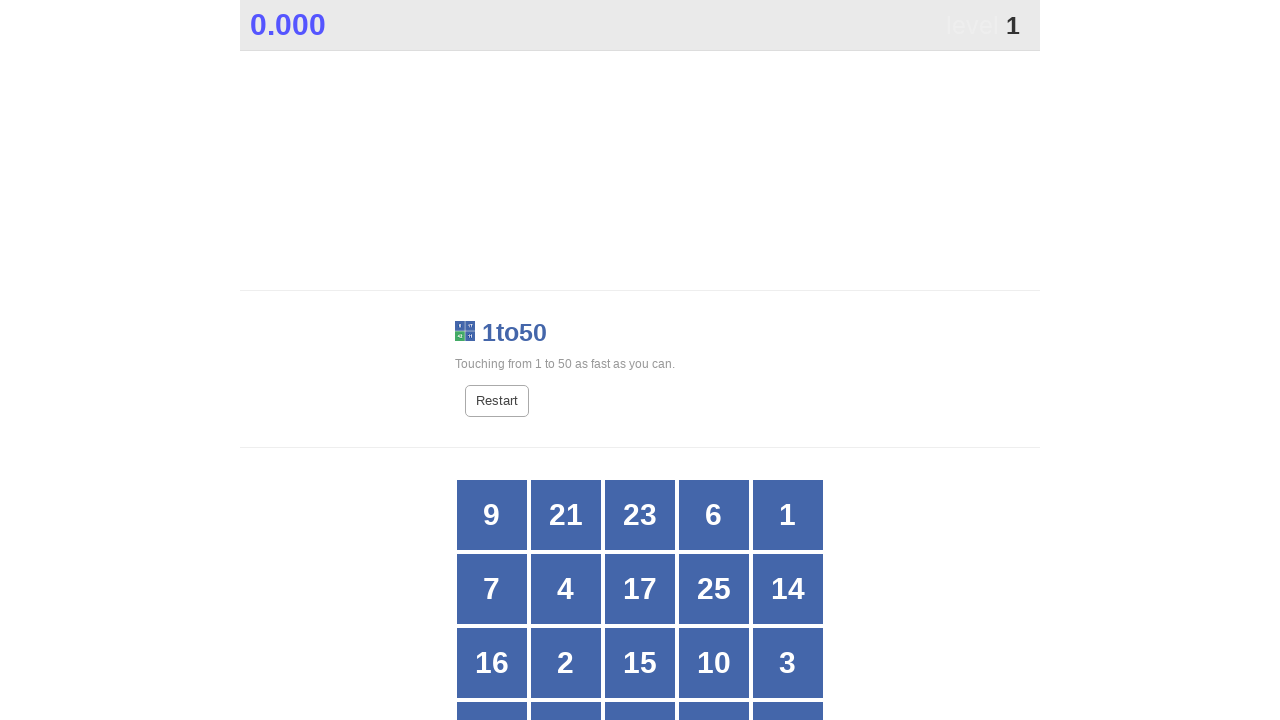

Scrolled to game area (1/4 down the page)
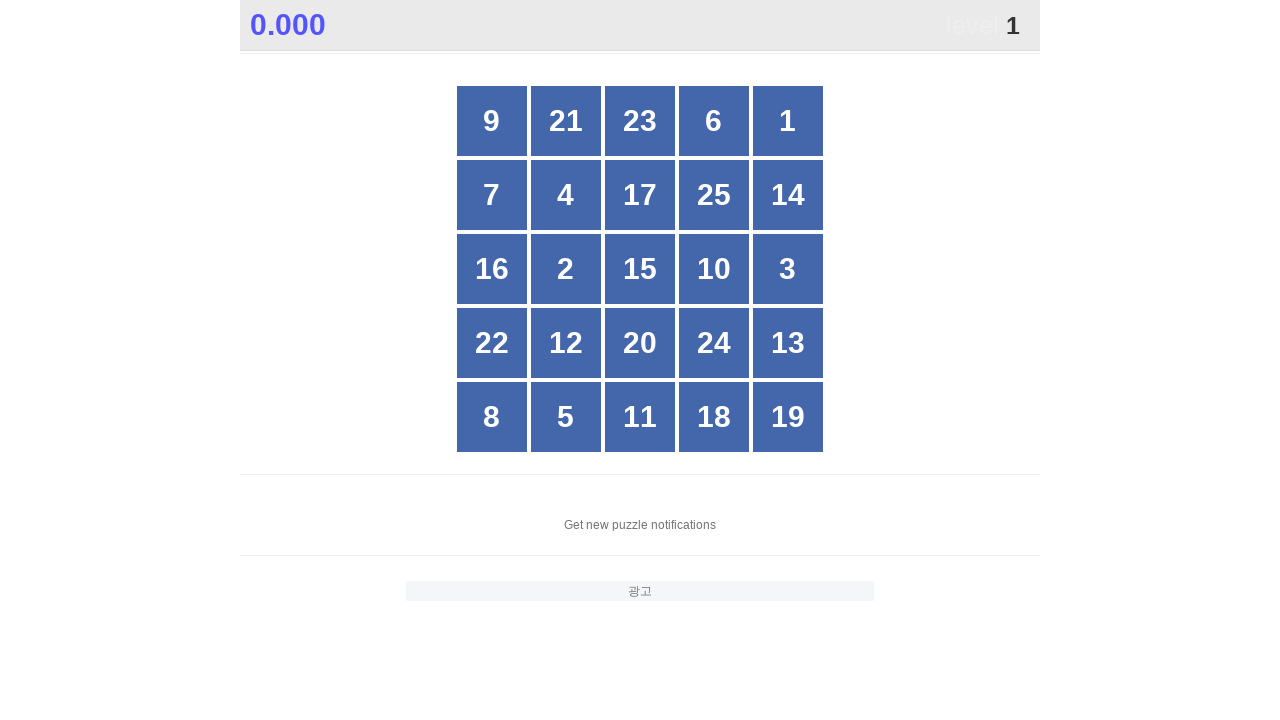

Clicked number 1 at (788, 121) on //div[text()='1']
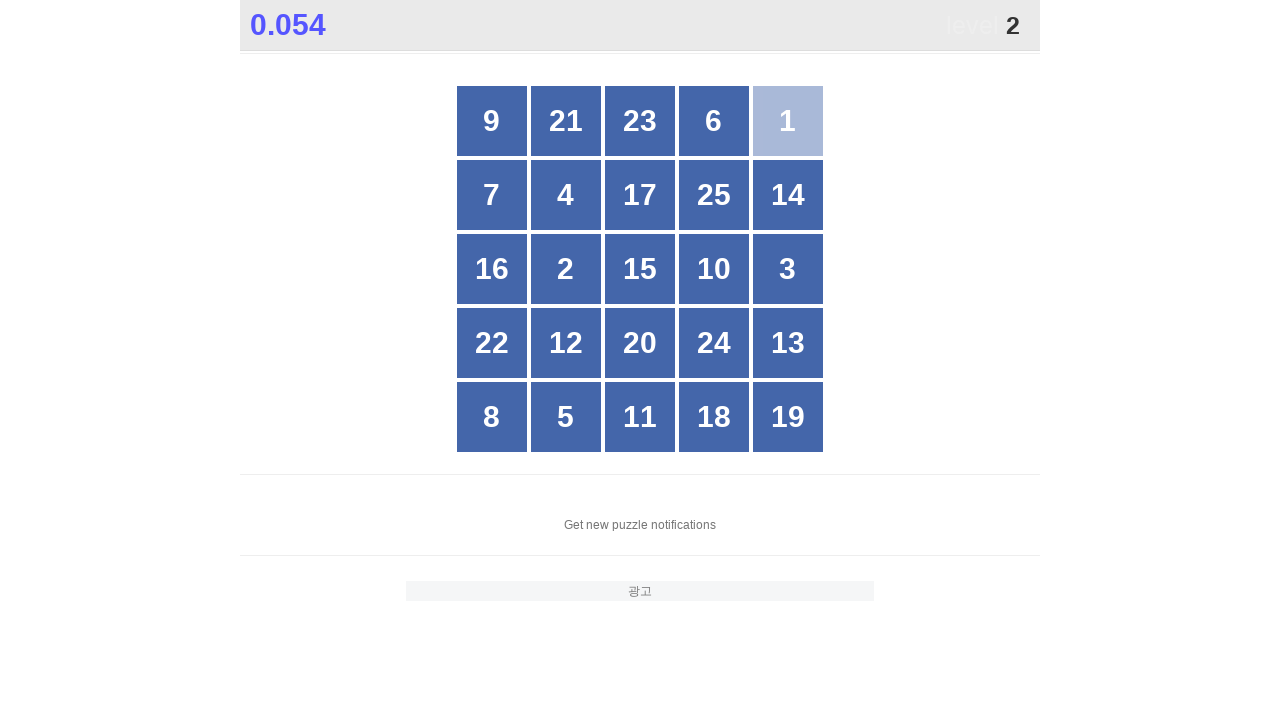

Clicked number 2 at (566, 269) on //div[text()='2']
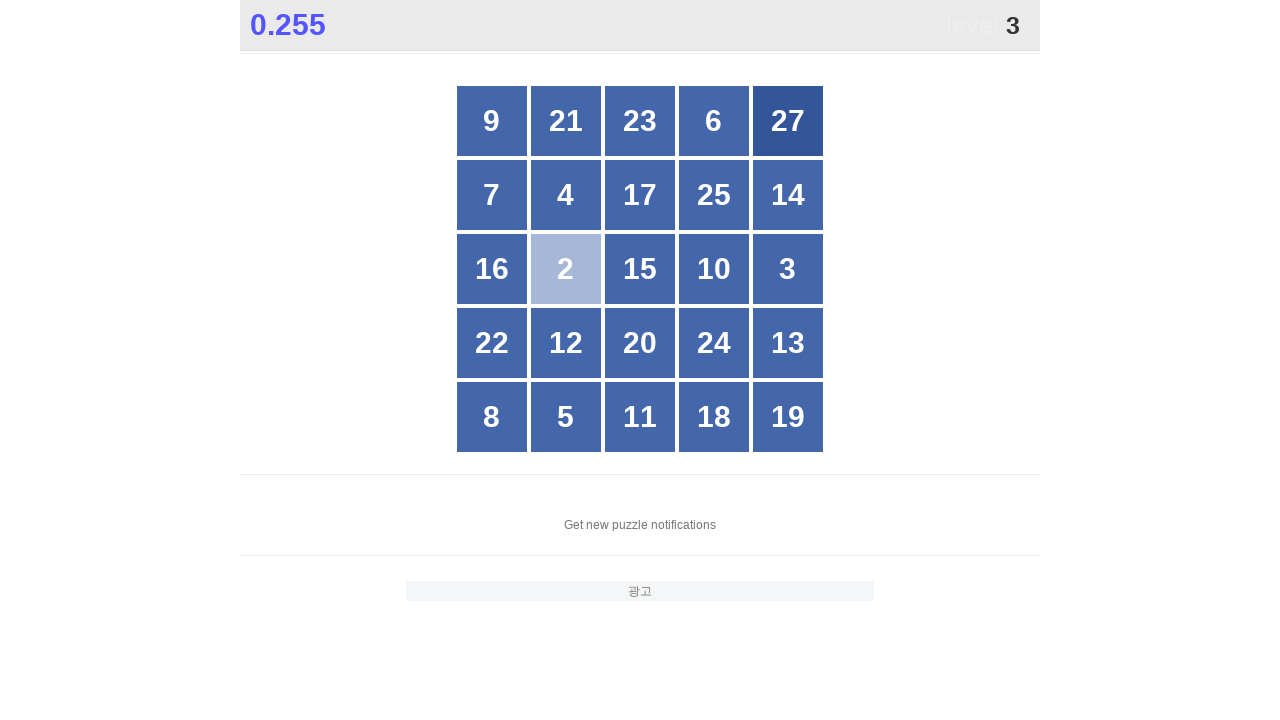

Clicked number 3 at (788, 269) on //div[text()='3']
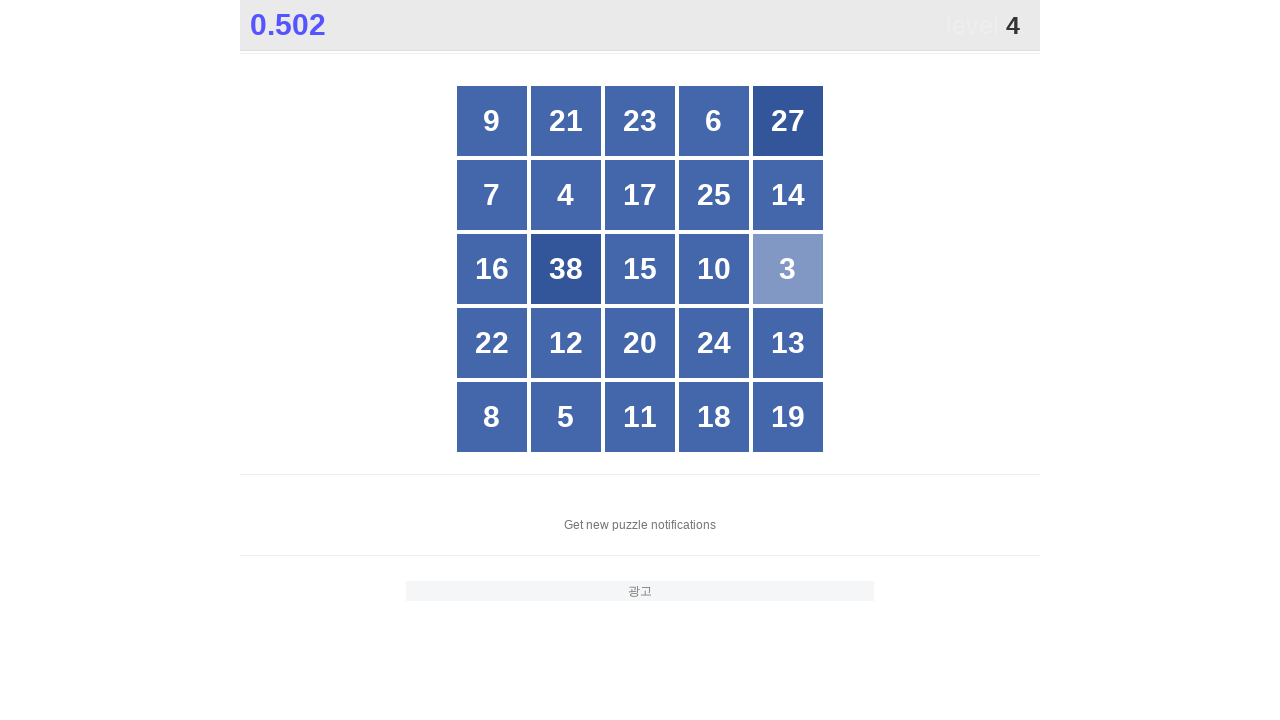

Clicked number 4 at (566, 195) on //div[text()='4']
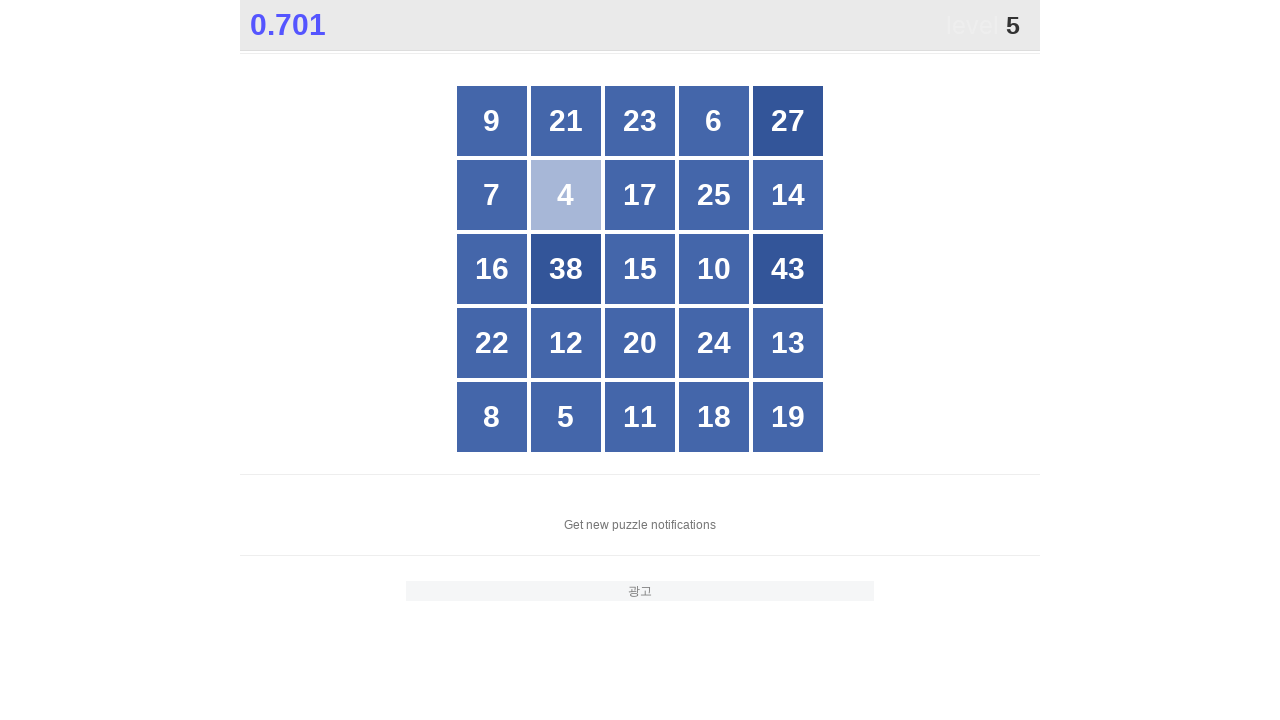

Clicked number 5 at (566, 417) on //div[text()='5']
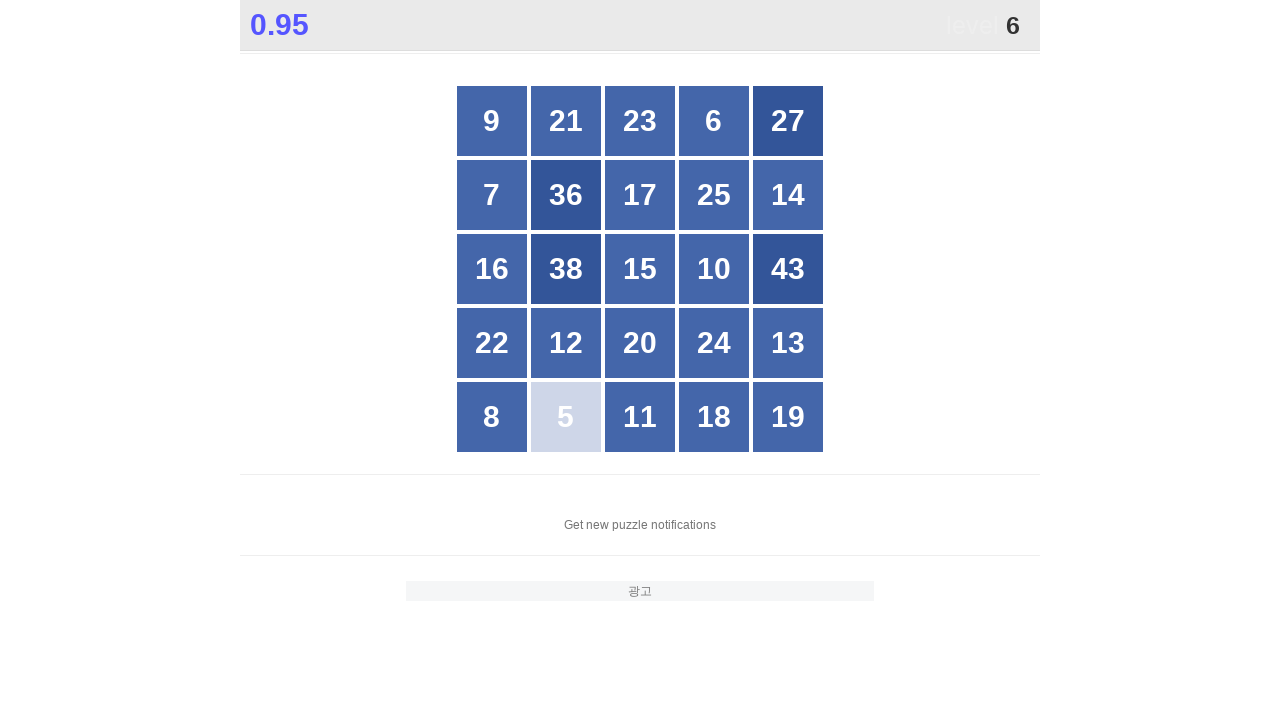

Clicked number 6 at (714, 121) on //div[text()='6']
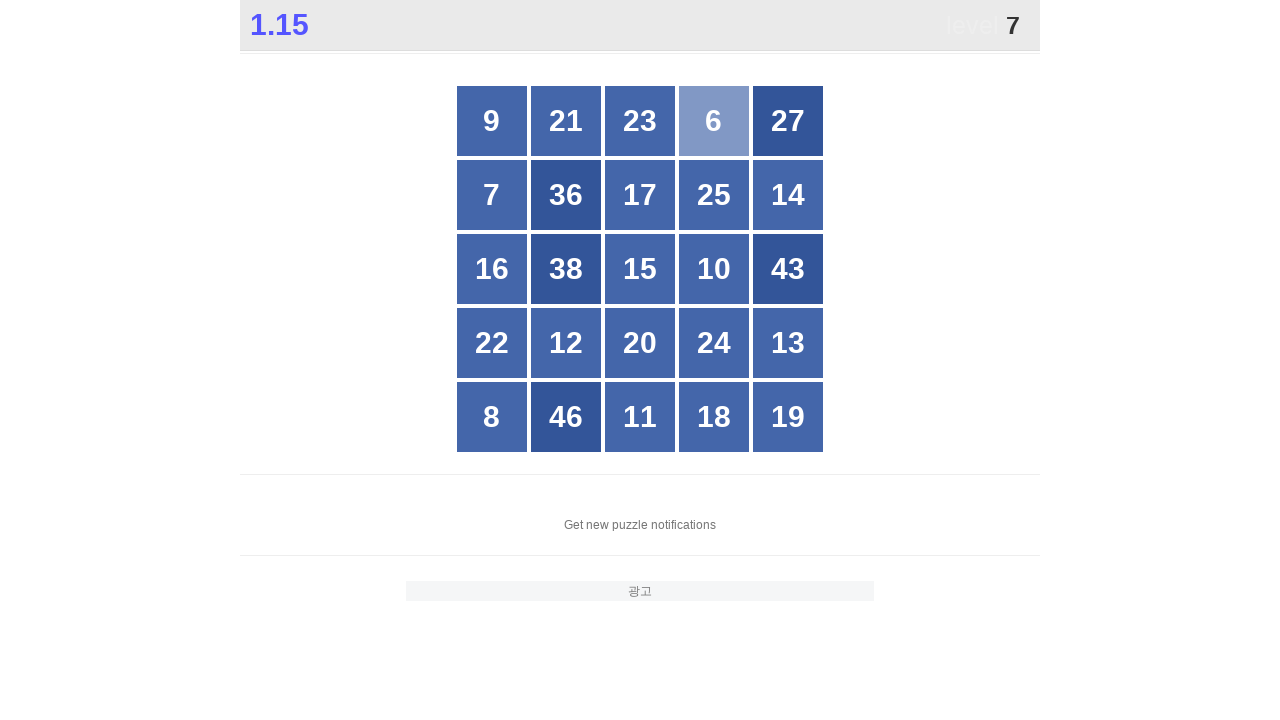

Clicked number 7 at (492, 195) on //div[text()='7']
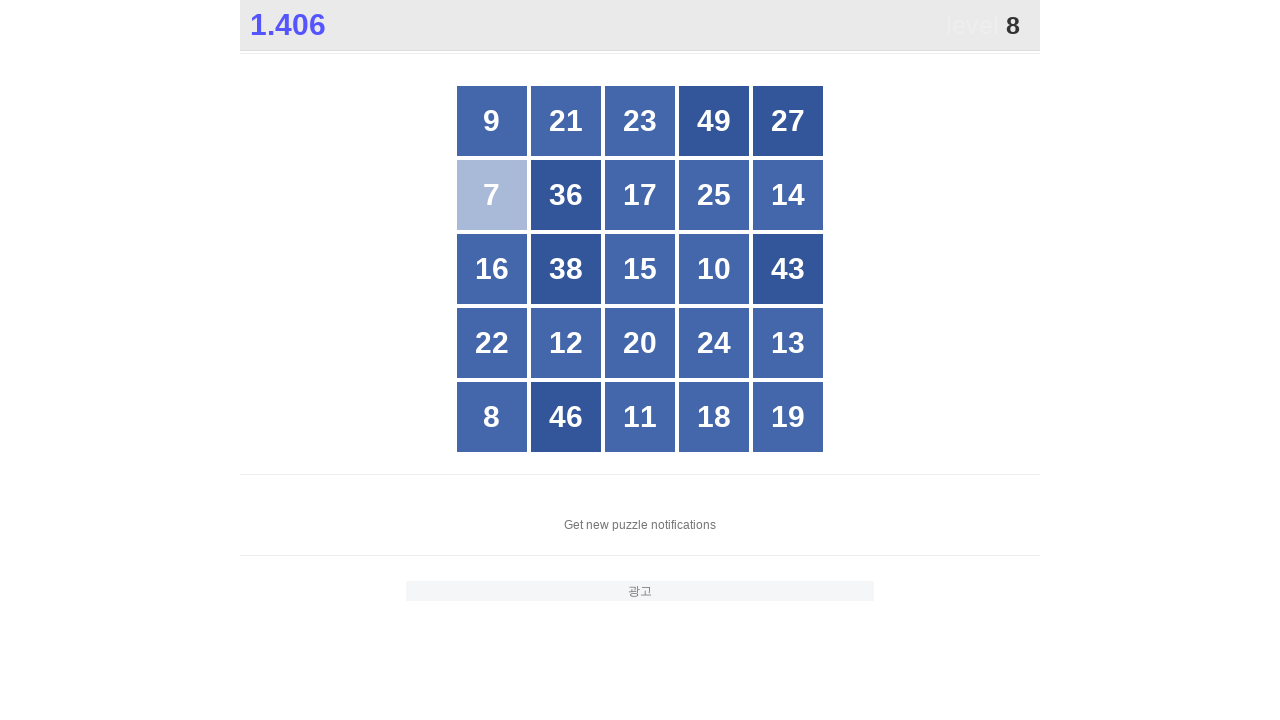

Clicked number 8 at (492, 417) on //div[text()='8']
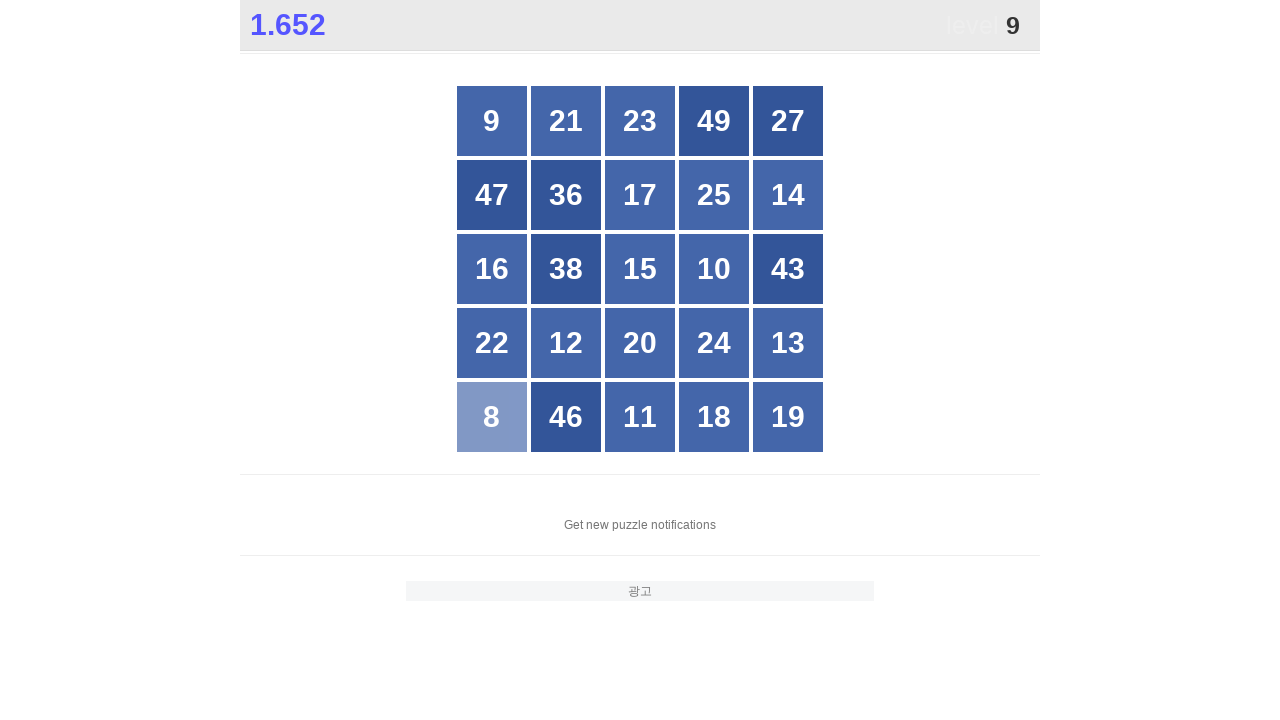

Clicked number 9 at (492, 121) on //div[text()='9']
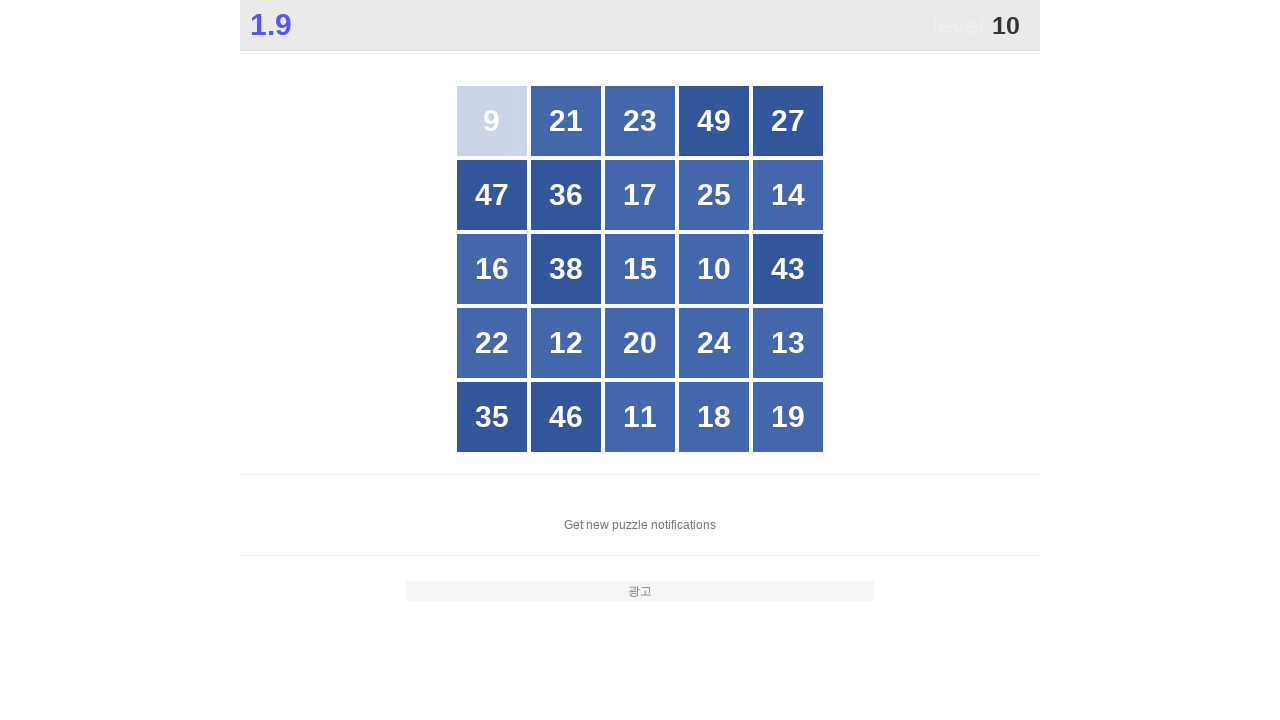

Clicked number 10 at (714, 269) on //div[text()='10']
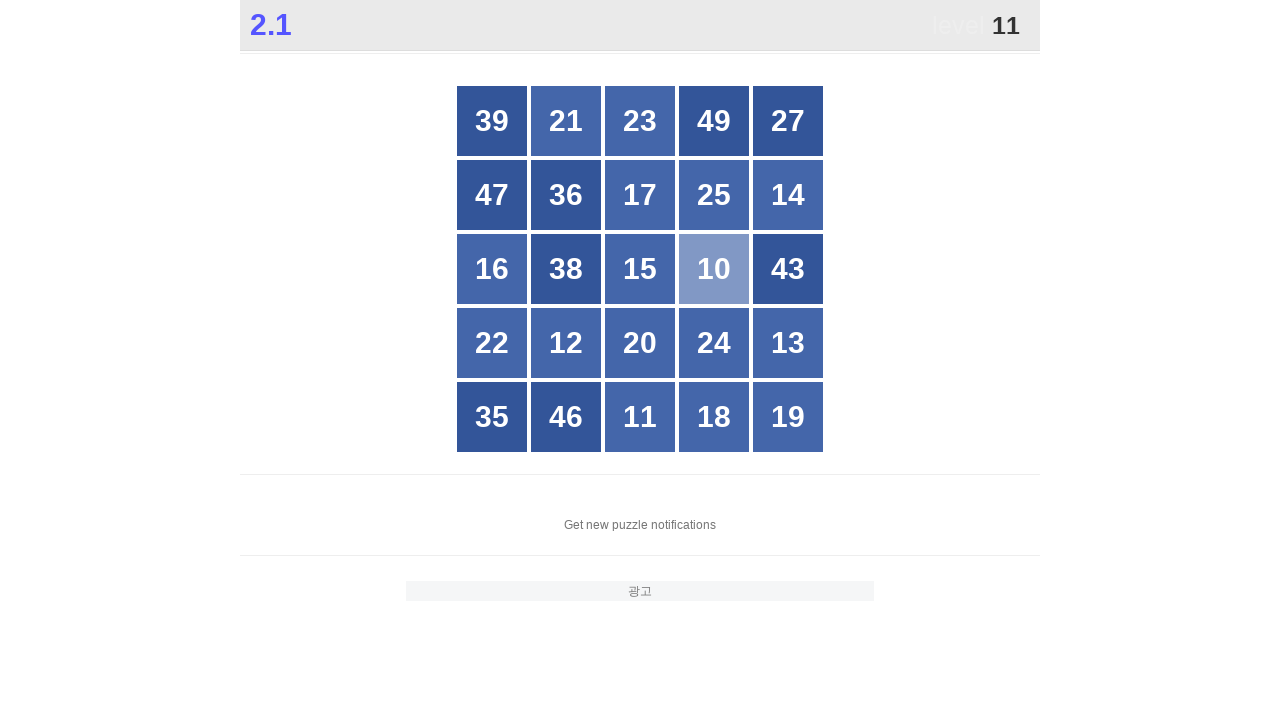

Clicked number 11 at (640, 417) on //div[text()='11']
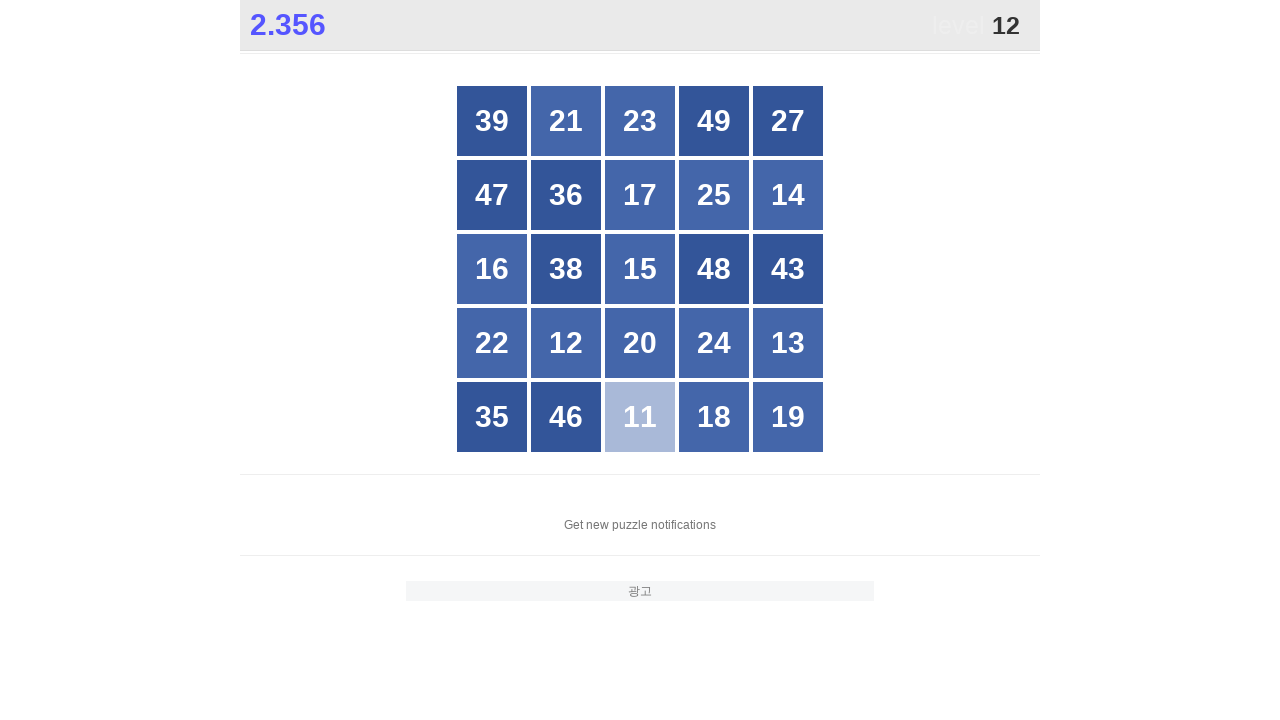

Clicked number 12 at (566, 343) on //div[text()='12']
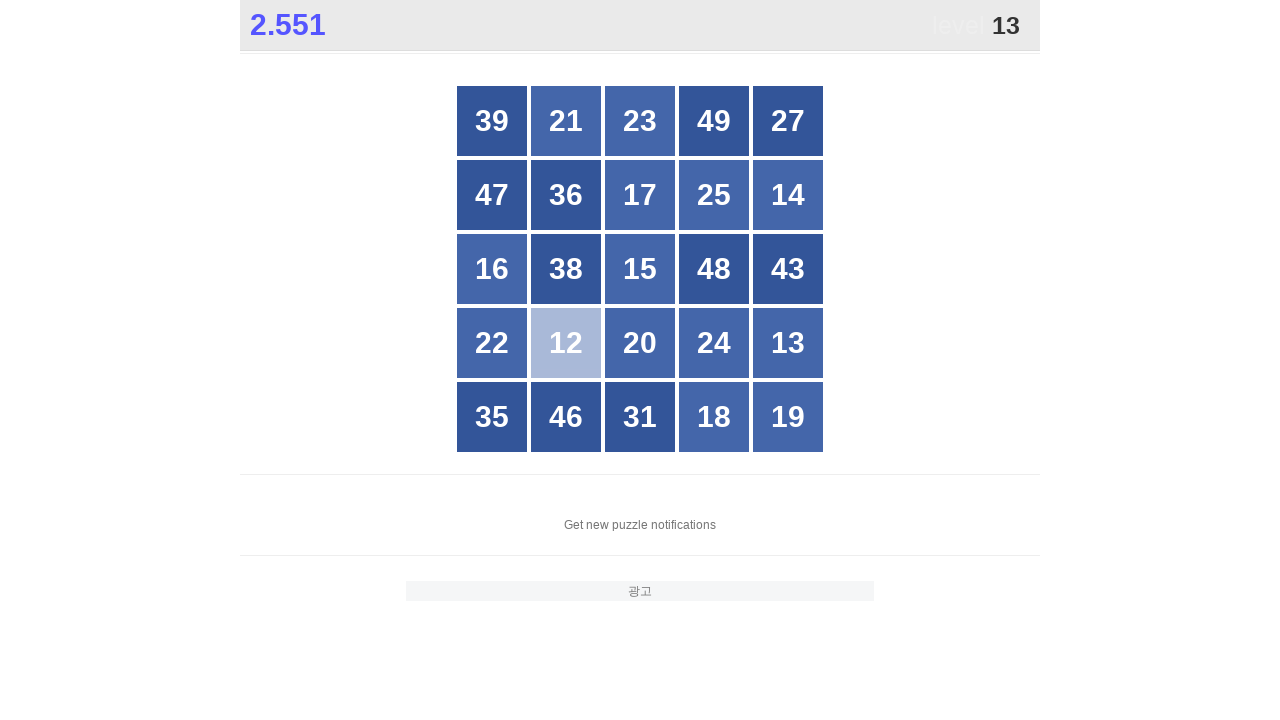

Clicked number 13 at (788, 343) on //div[text()='13']
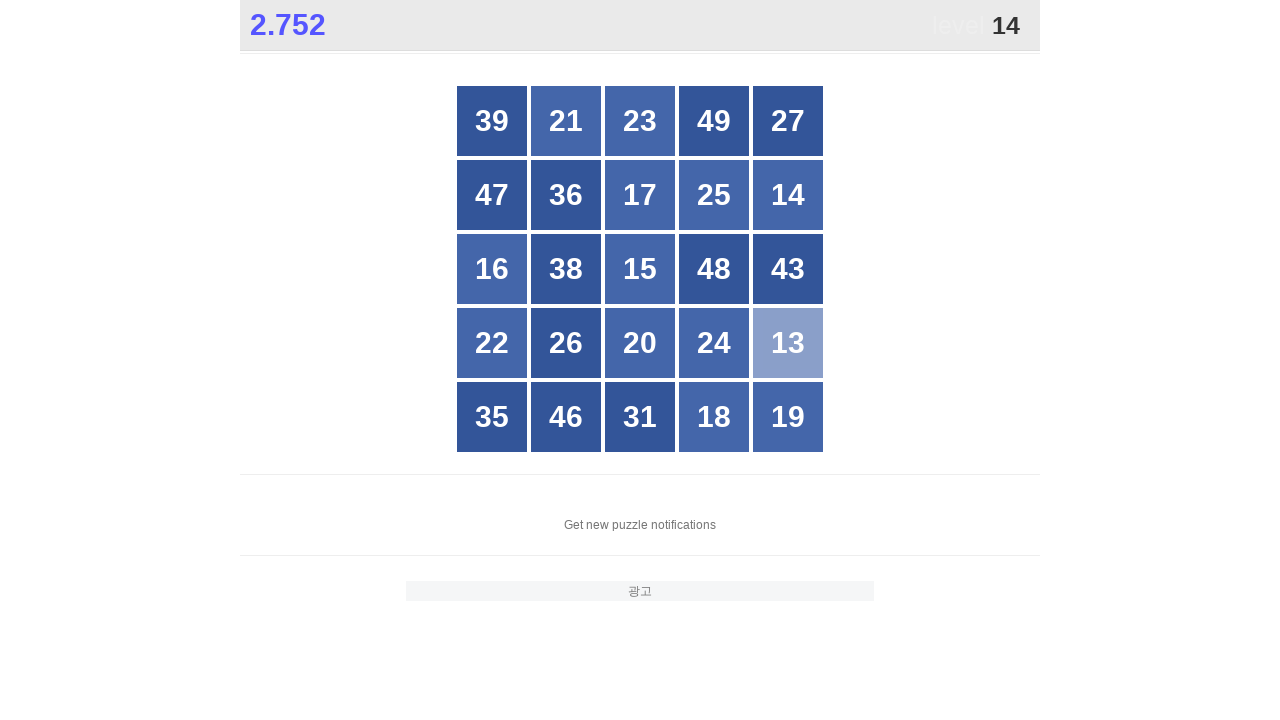

Clicked number 14 at (788, 195) on //div[text()='14']
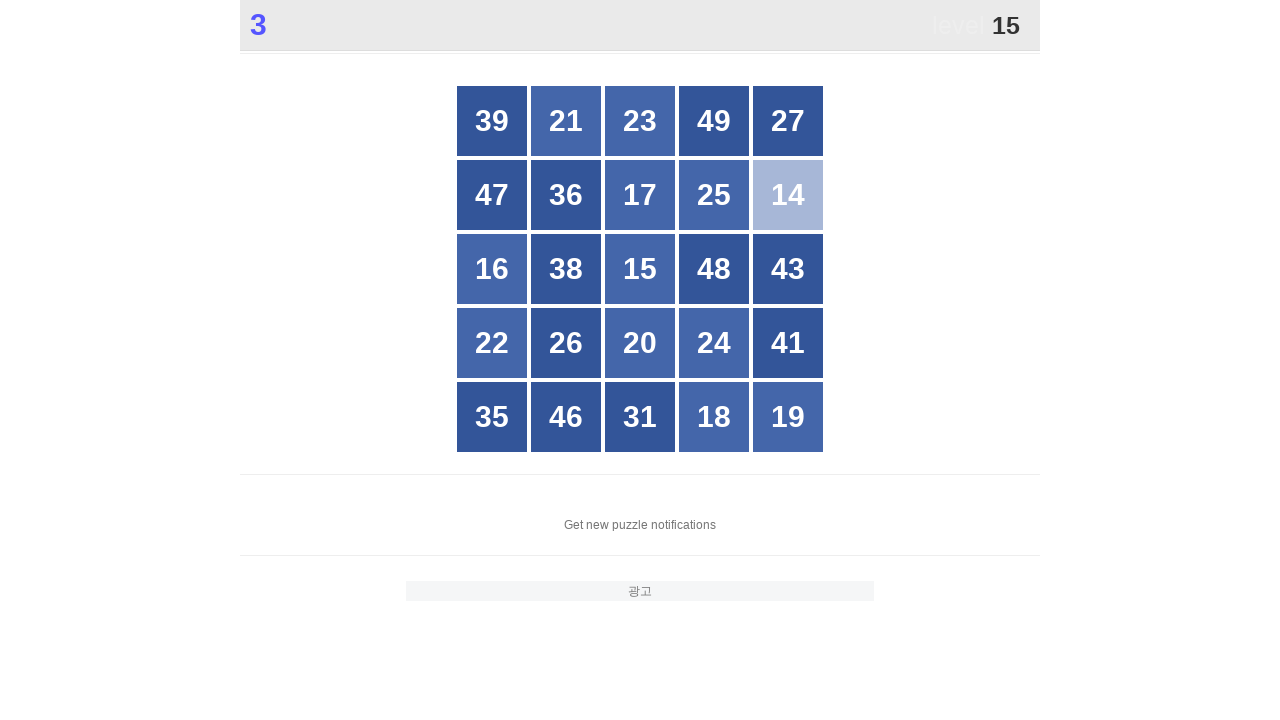

Clicked number 15 at (640, 269) on //div[text()='15']
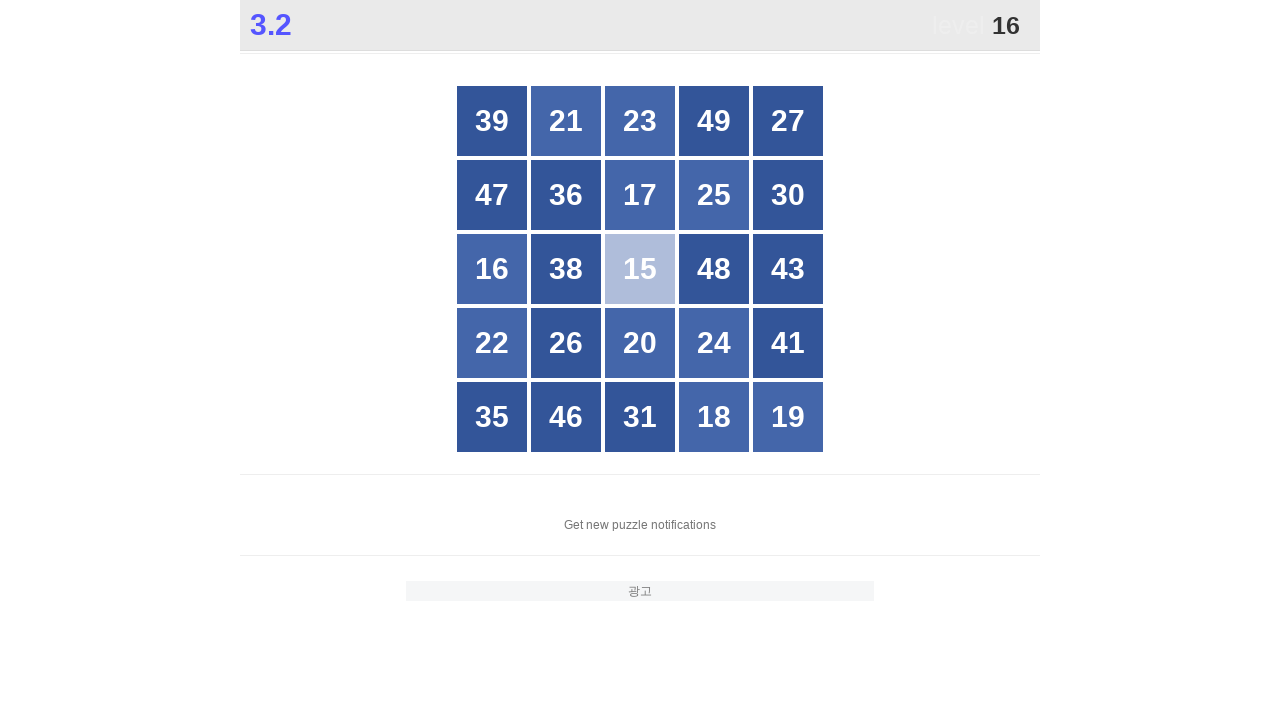

Clicked number 16 at (492, 269) on //div[text()='16']
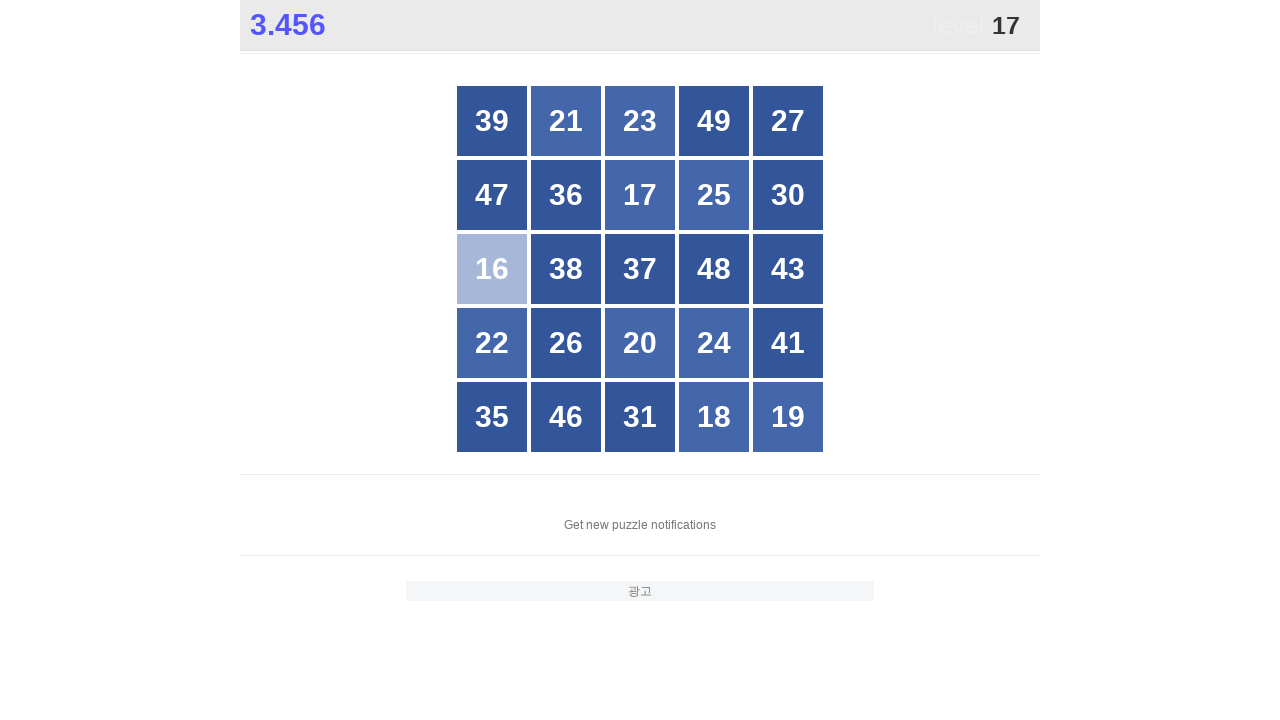

Clicked number 17 at (640, 195) on //div[text()='17']
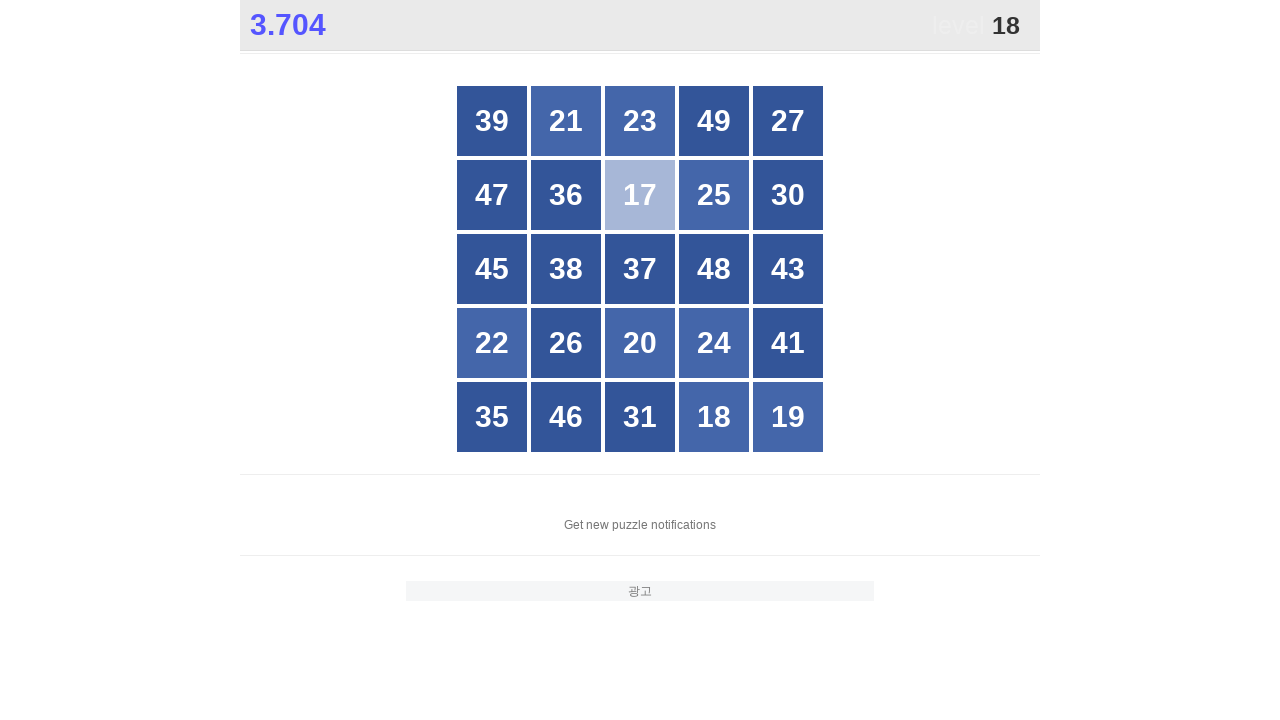

Clicked number 18 at (714, 417) on //div[text()='18']
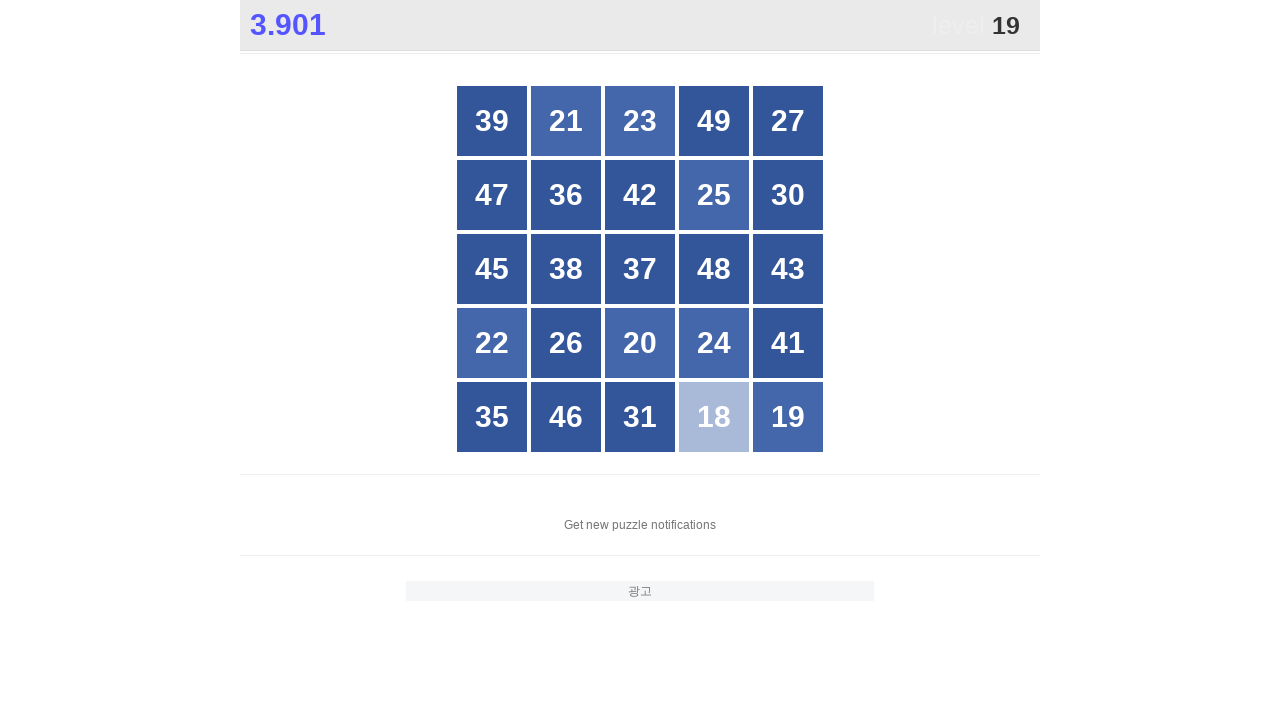

Clicked number 19 at (788, 417) on //div[text()='19']
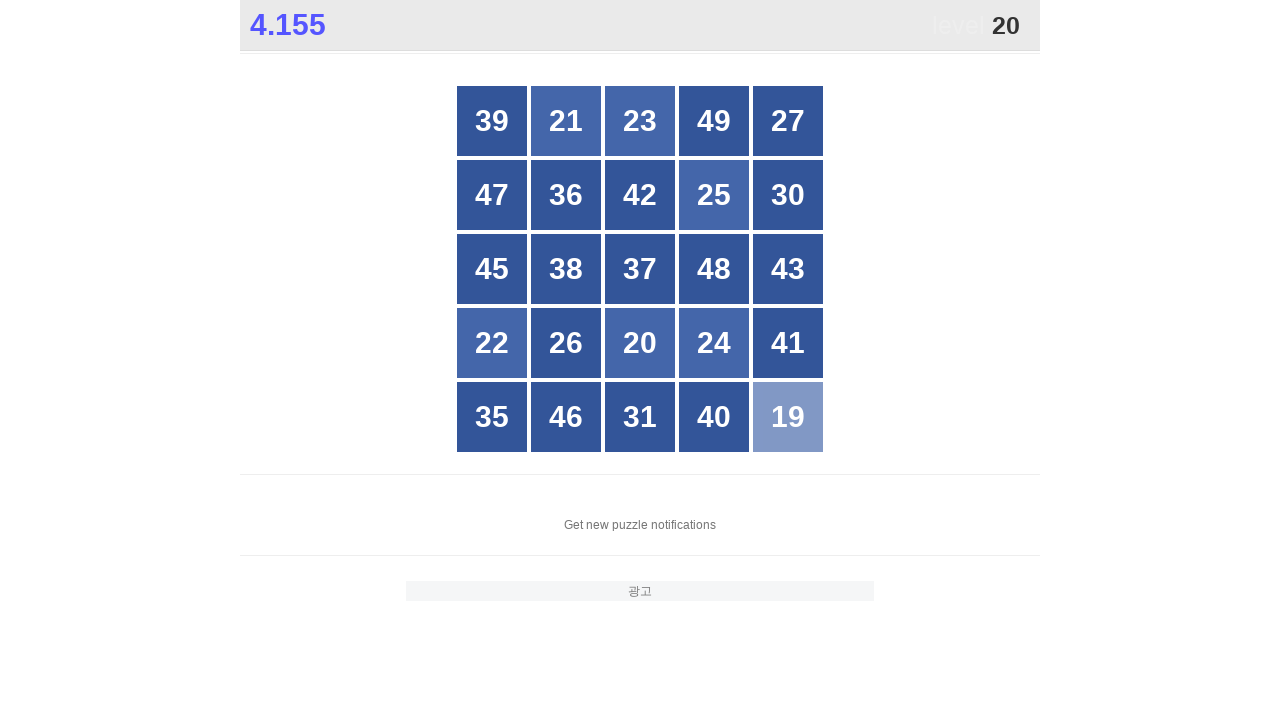

Clicked number 20 at (640, 343) on //div[text()='20']
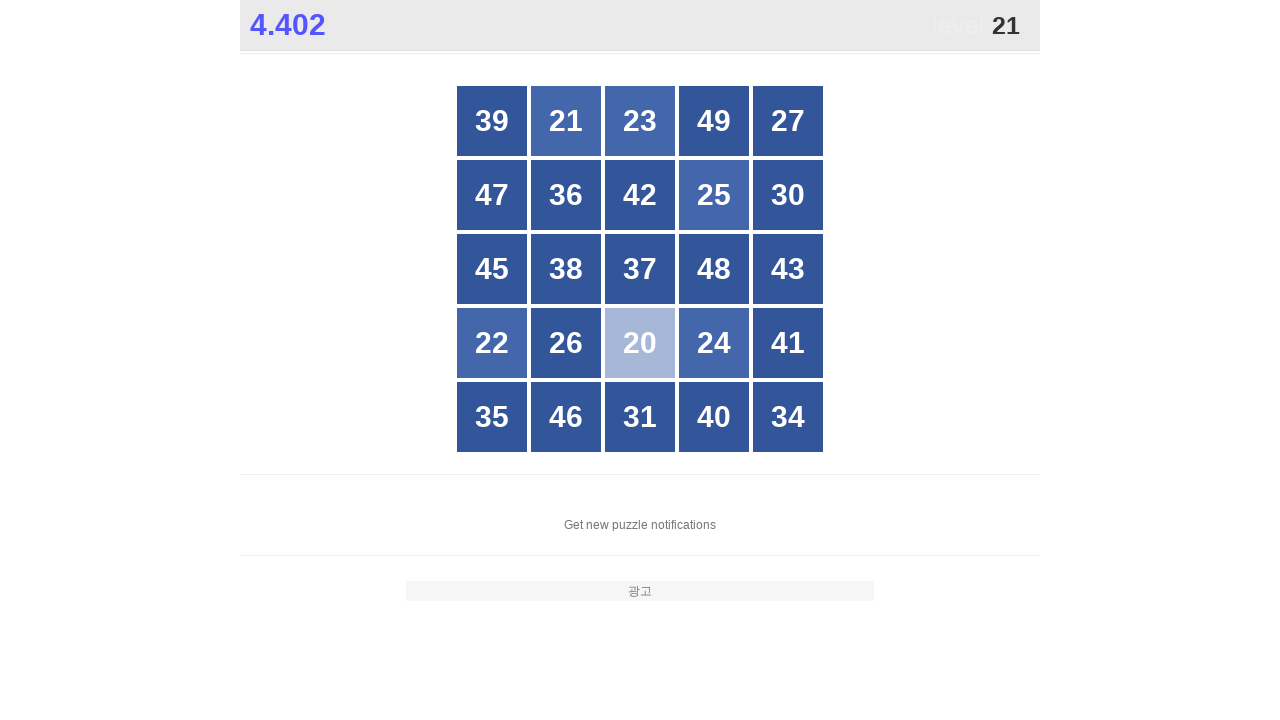

Clicked number 21 at (566, 121) on //div[text()='21']
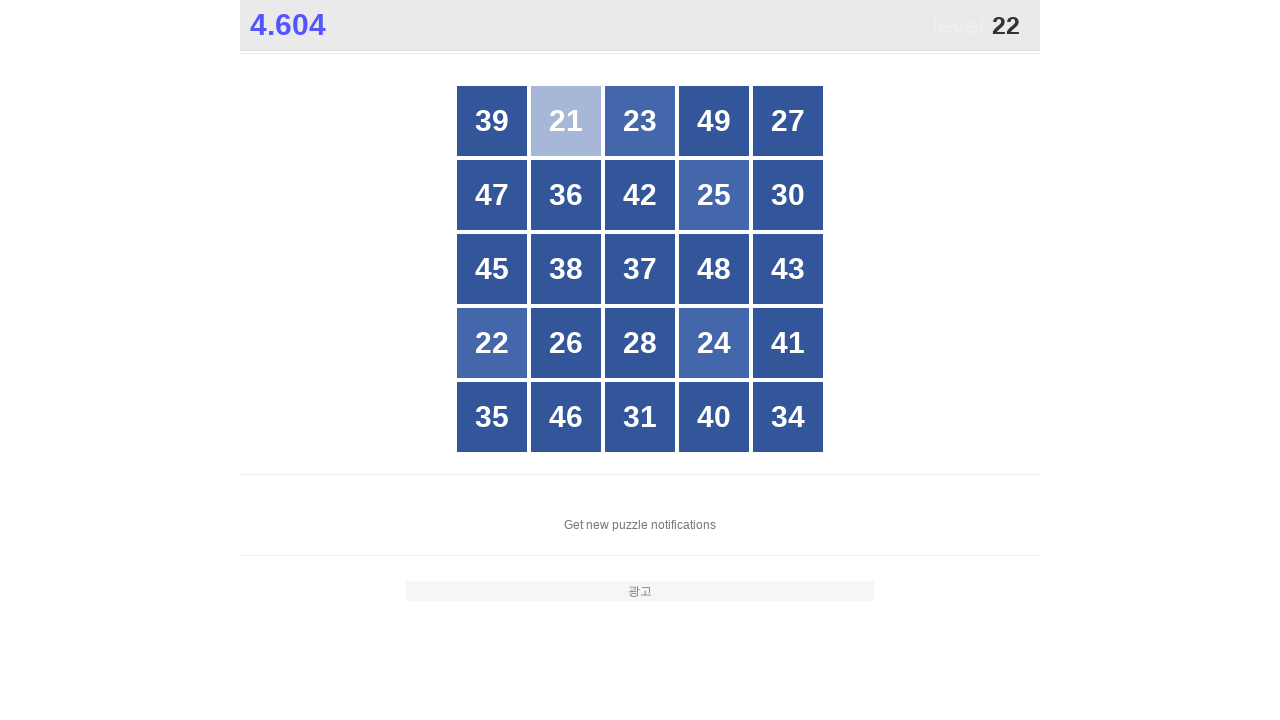

Clicked number 22 at (492, 343) on //div[text()='22']
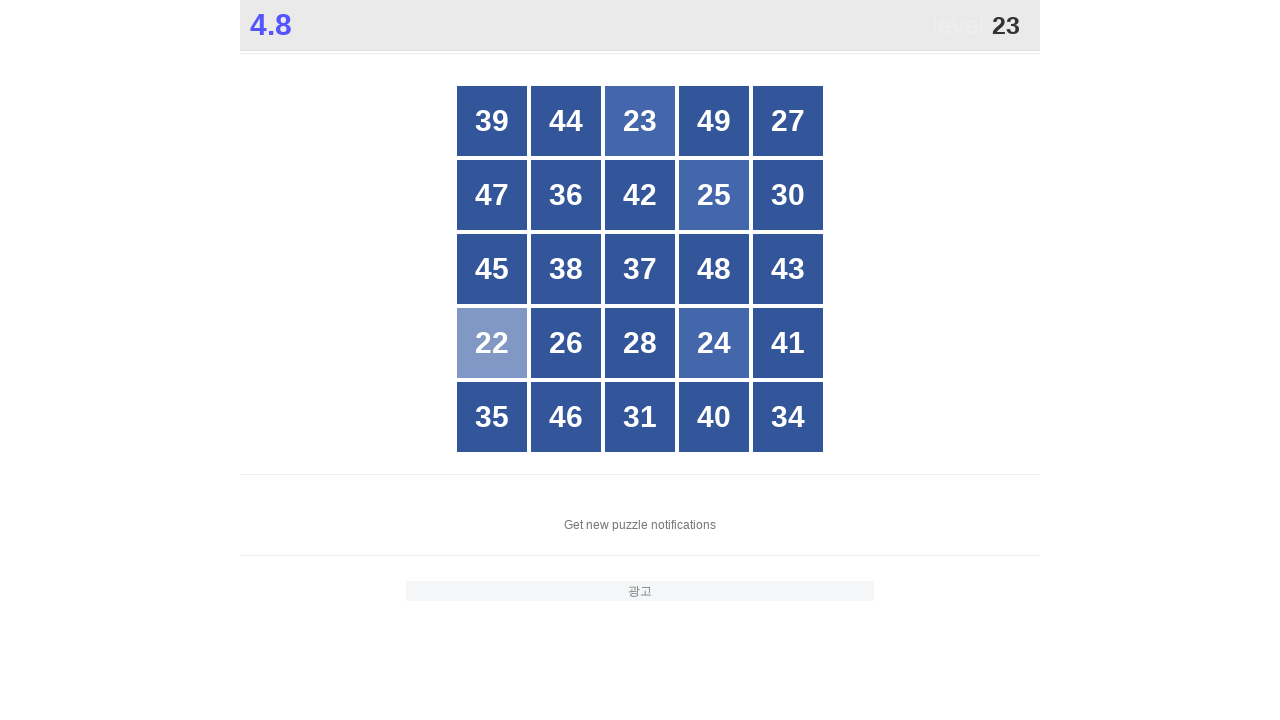

Clicked number 23 at (640, 121) on //div[text()='23']
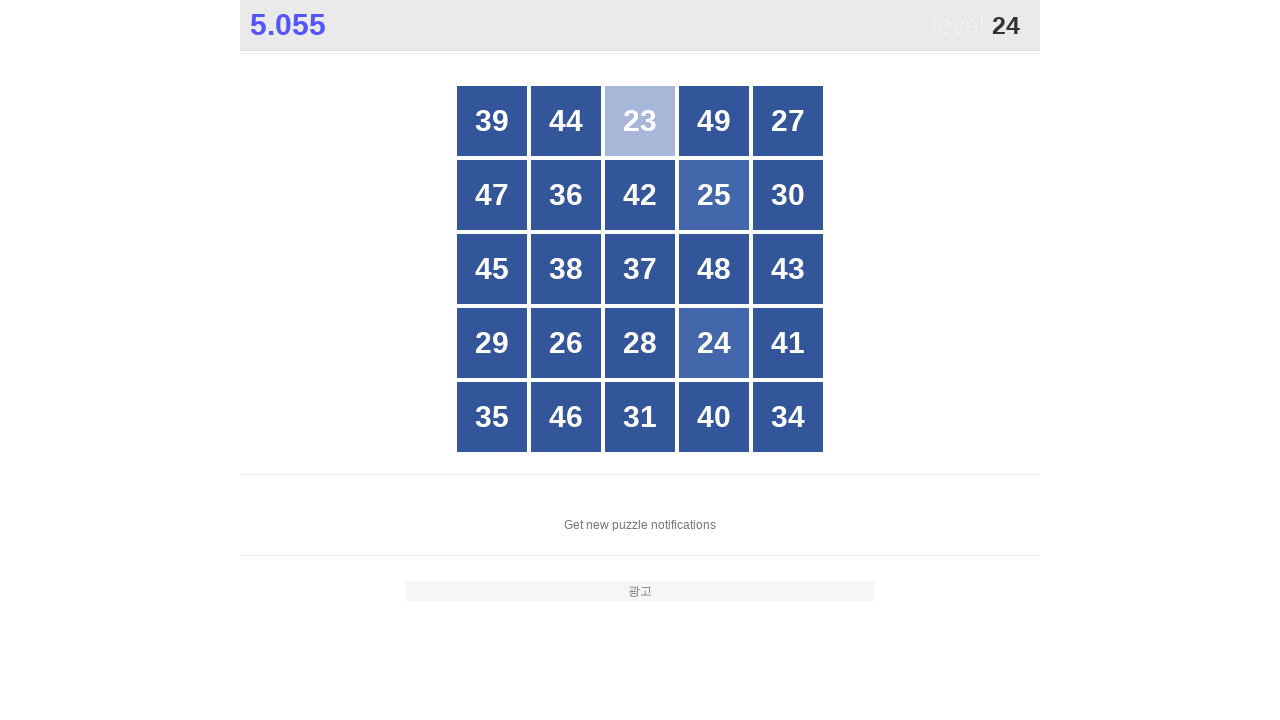

Clicked number 24 at (714, 343) on //div[text()='24']
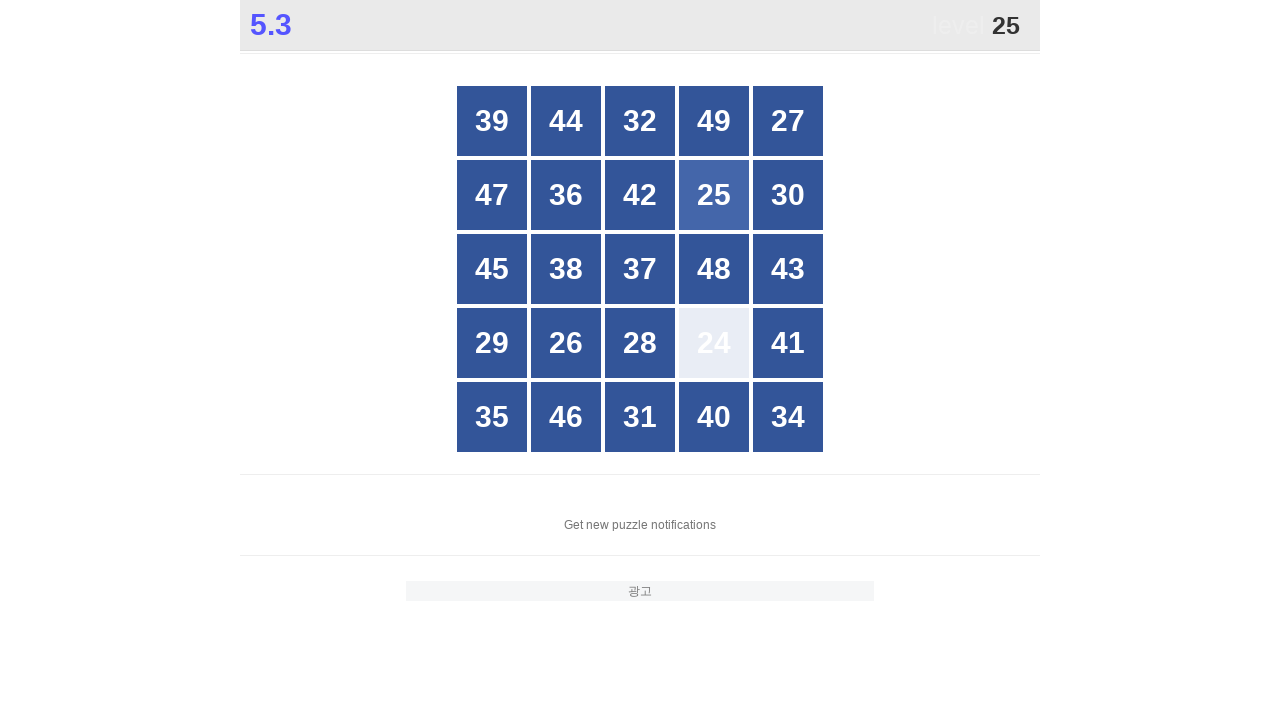

Clicked number 25 at (714, 195) on //div[text()='25']
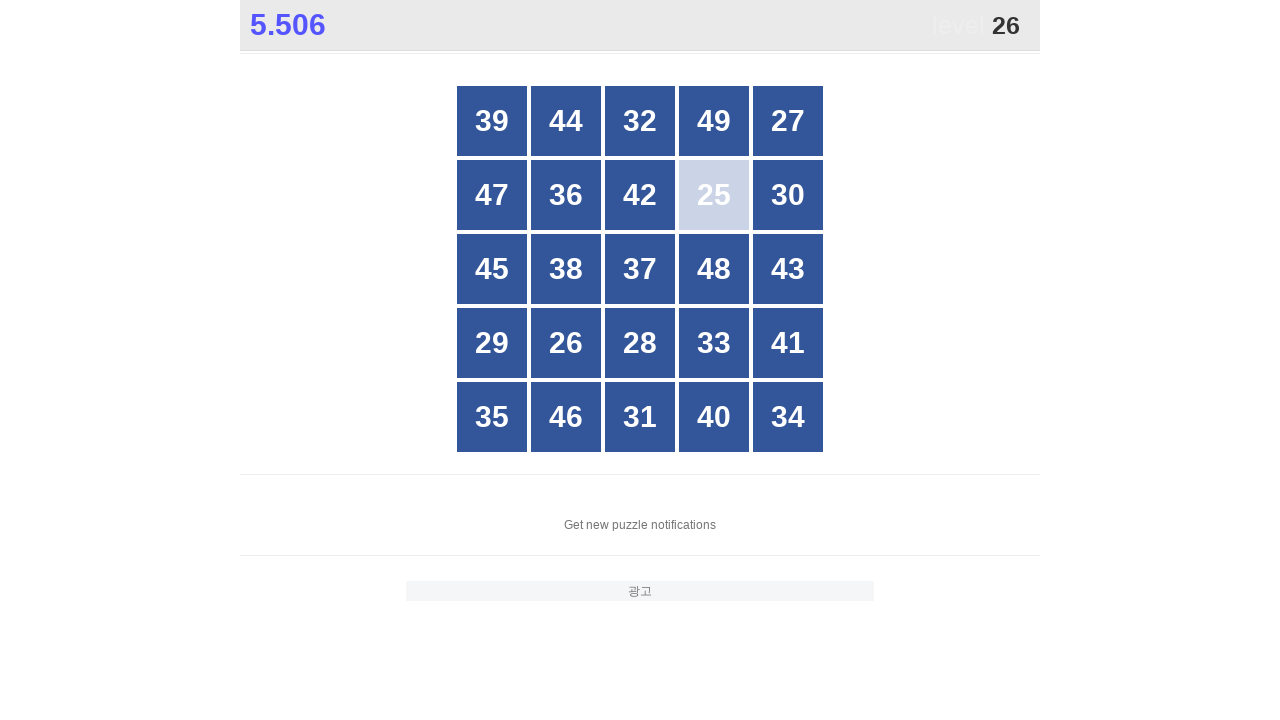

Clicked number 26 at (566, 343) on //div[text()='26']
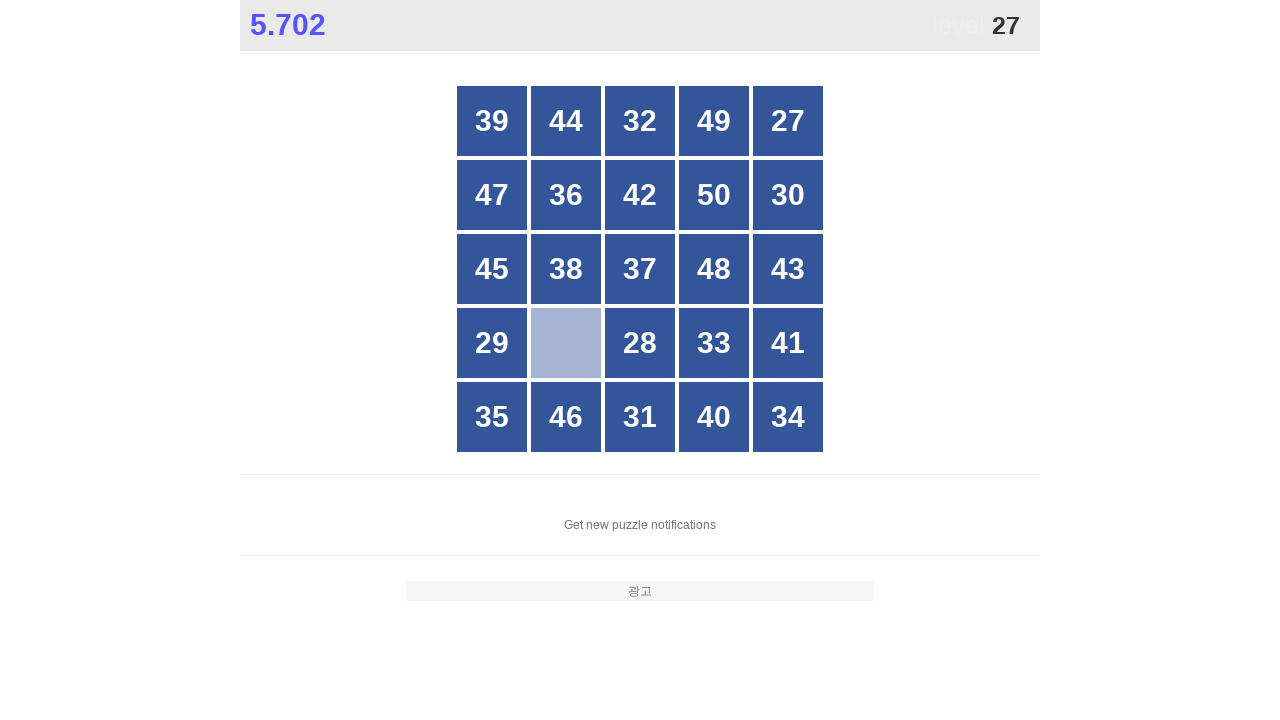

Clicked number 27 at (788, 121) on //div[text()='27']
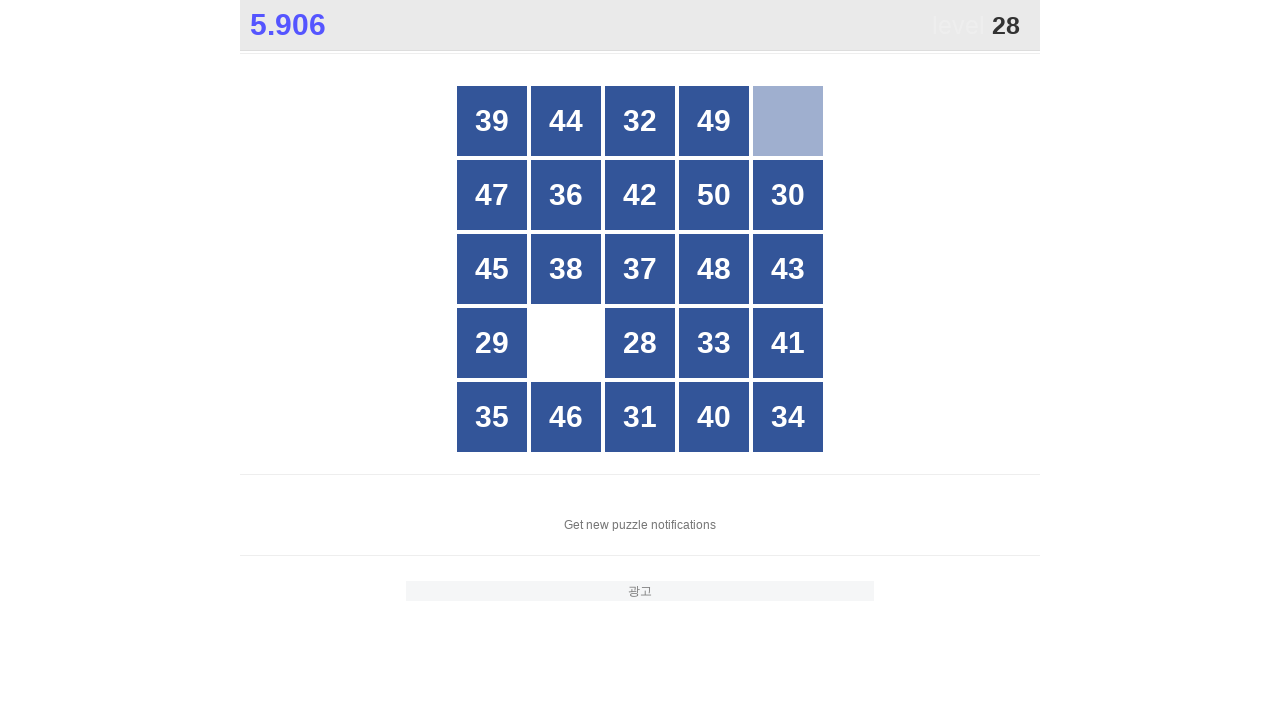

Clicked number 28 at (640, 343) on //div[text()='28']
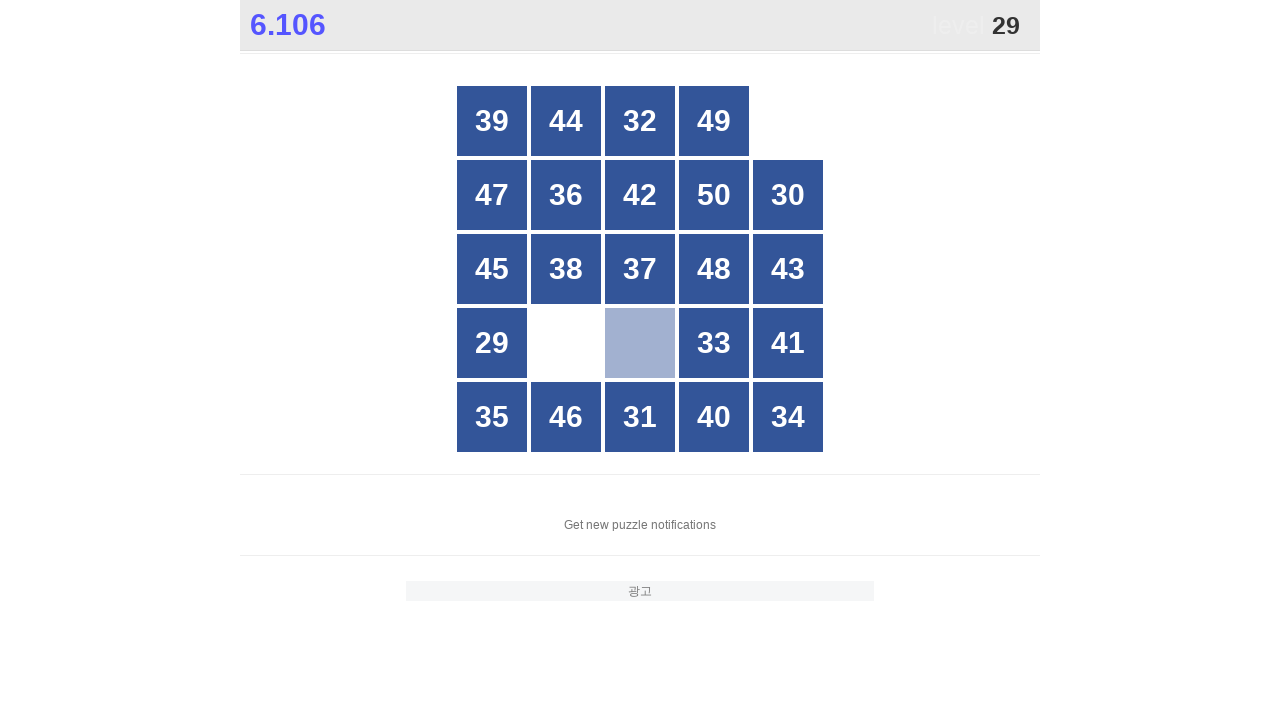

Clicked number 29 at (492, 343) on //div[text()='29']
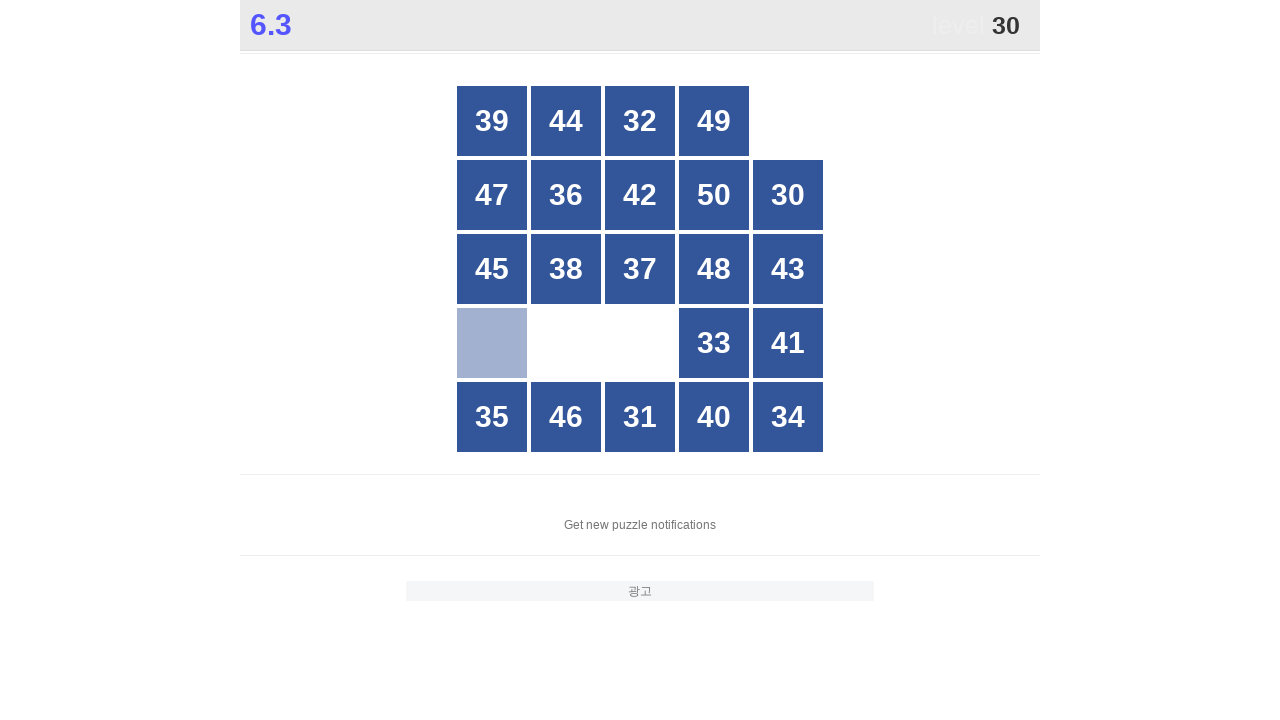

Clicked number 30 at (788, 195) on //div[text()='30']
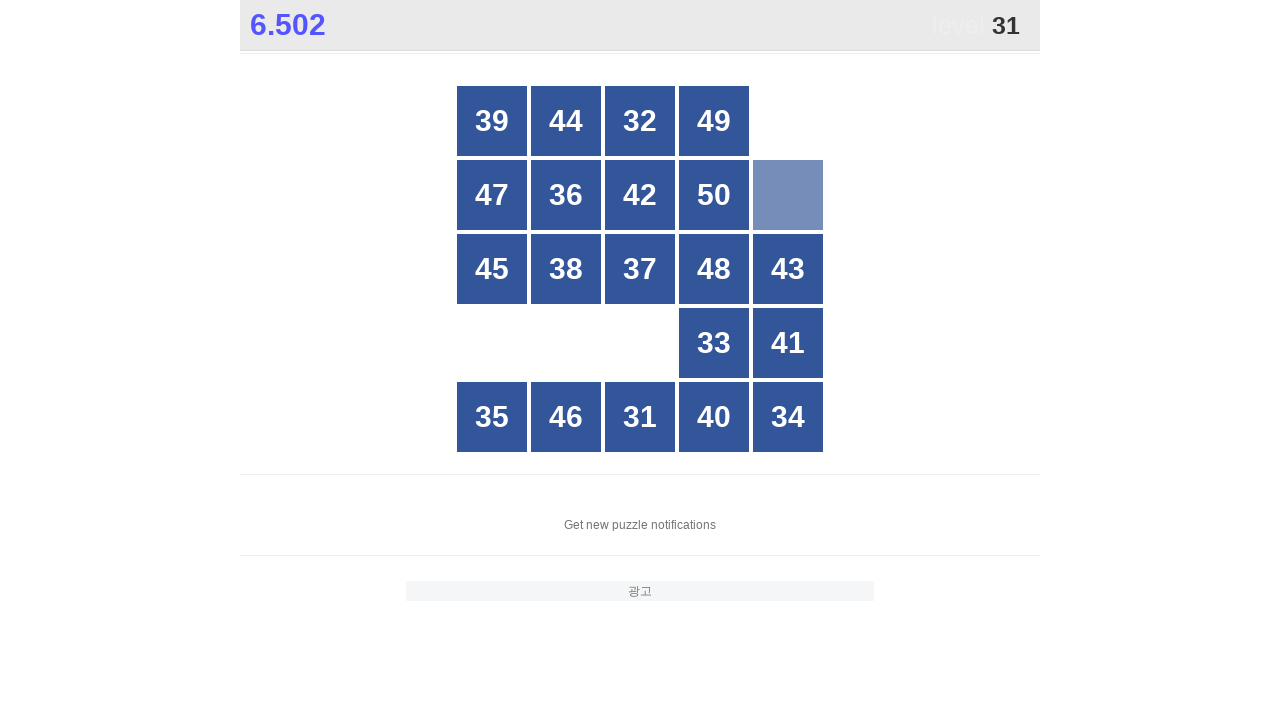

Clicked number 31 at (640, 417) on //div[text()='31']
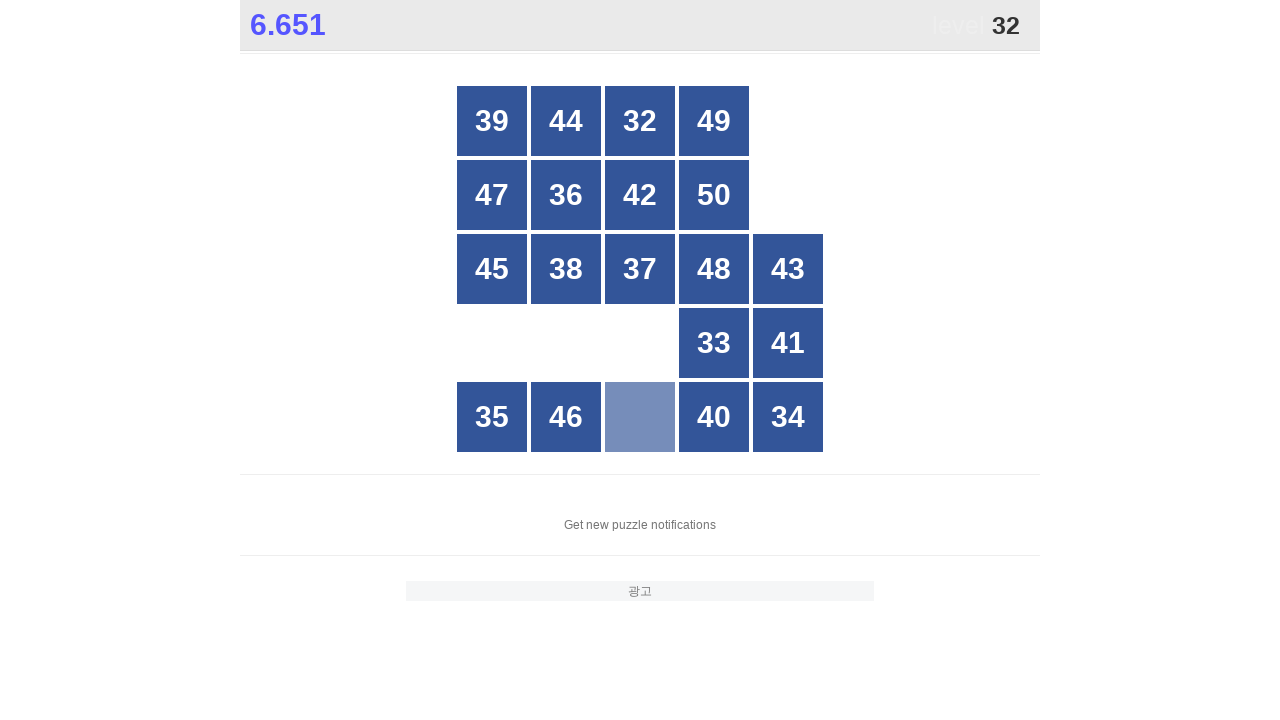

Clicked number 32 at (640, 121) on //div[text()='32']
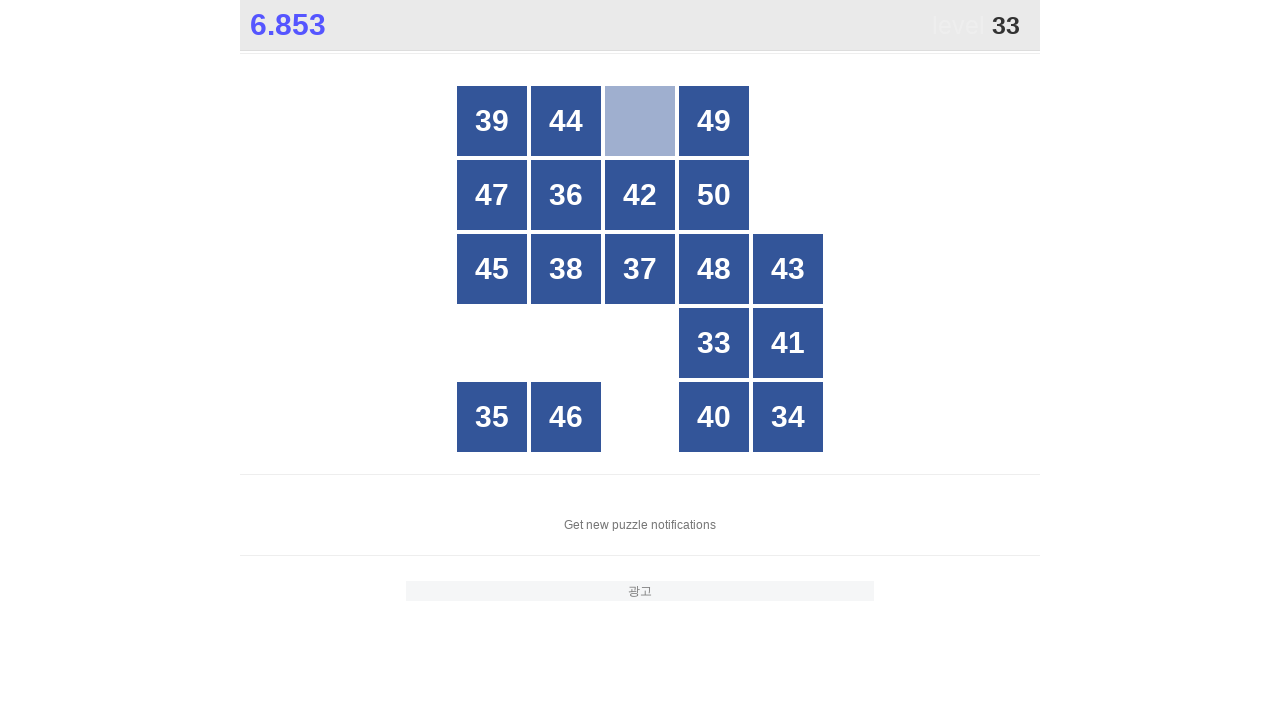

Clicked number 33 at (714, 343) on //div[text()='33']
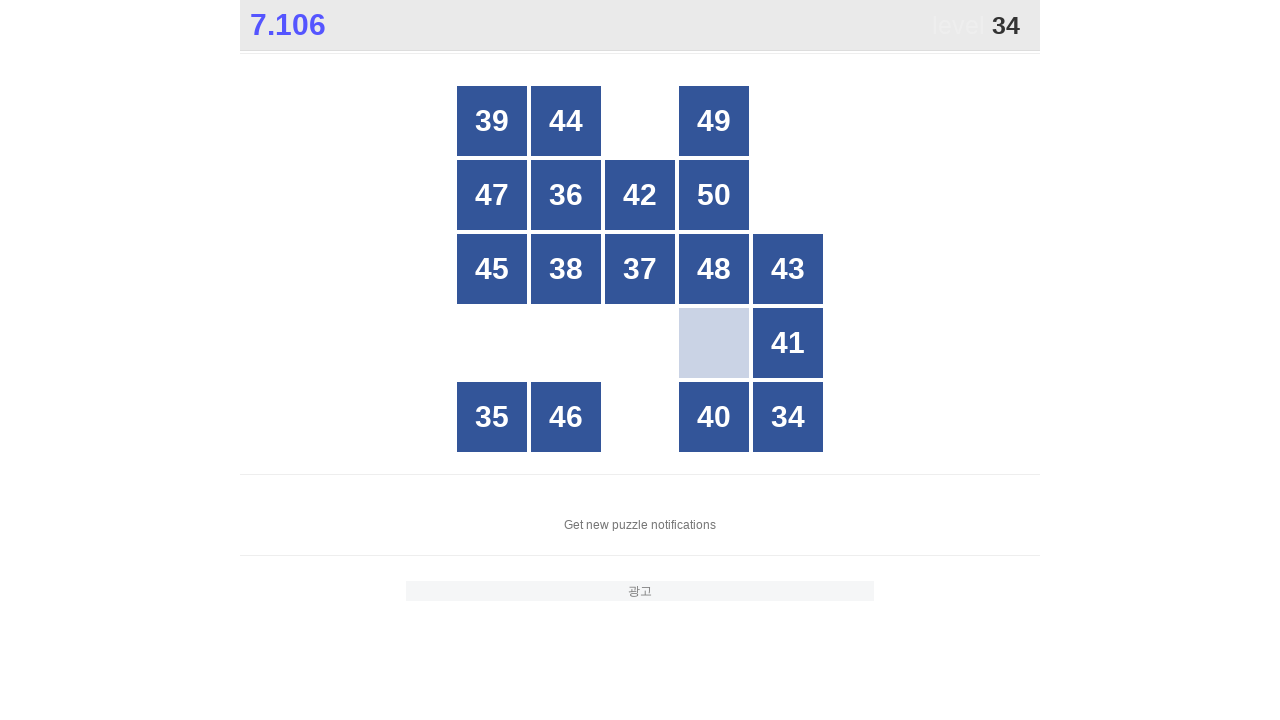

Clicked number 34 at (788, 417) on //div[text()='34']
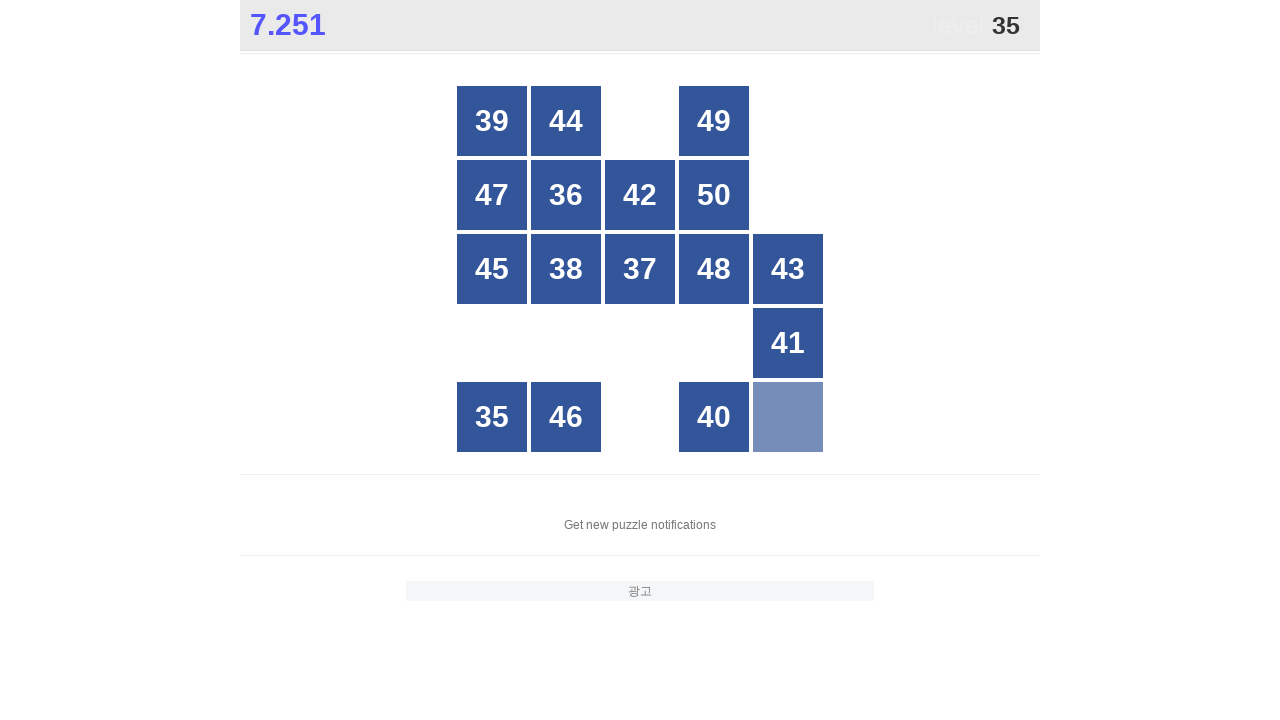

Clicked number 35 at (492, 417) on //div[text()='35']
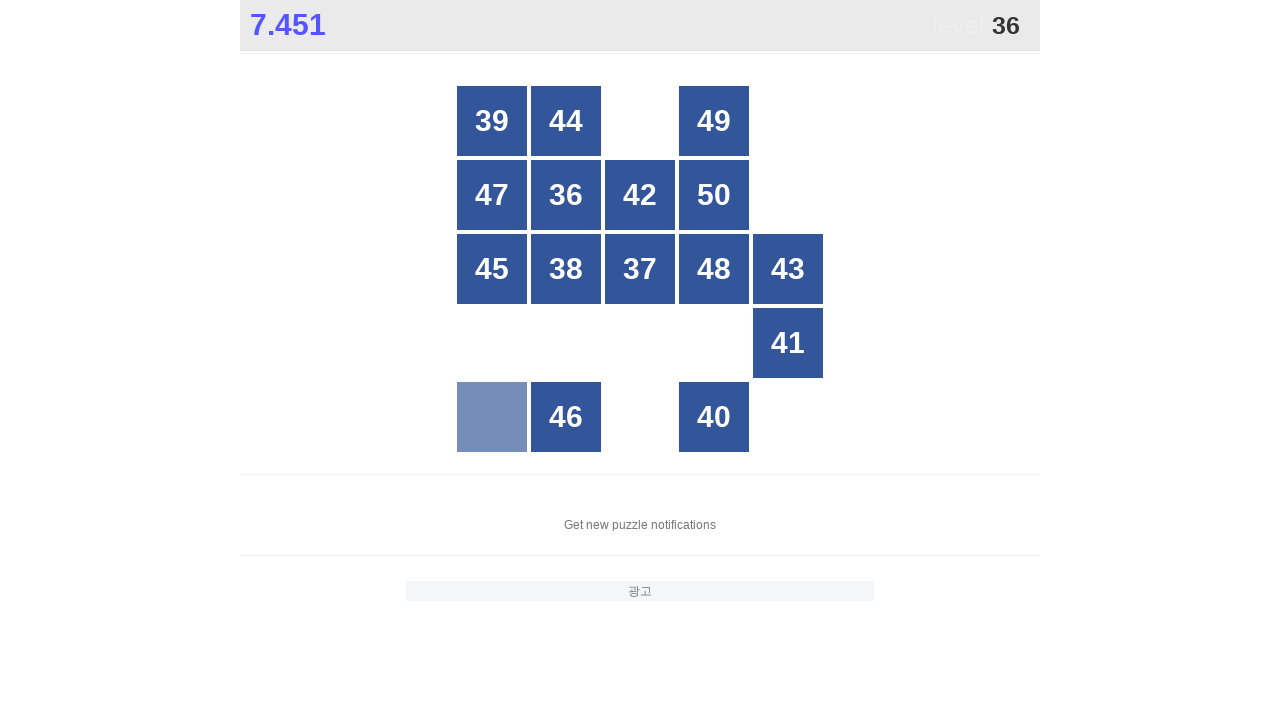

Clicked number 36 at (566, 195) on //div[text()='36']
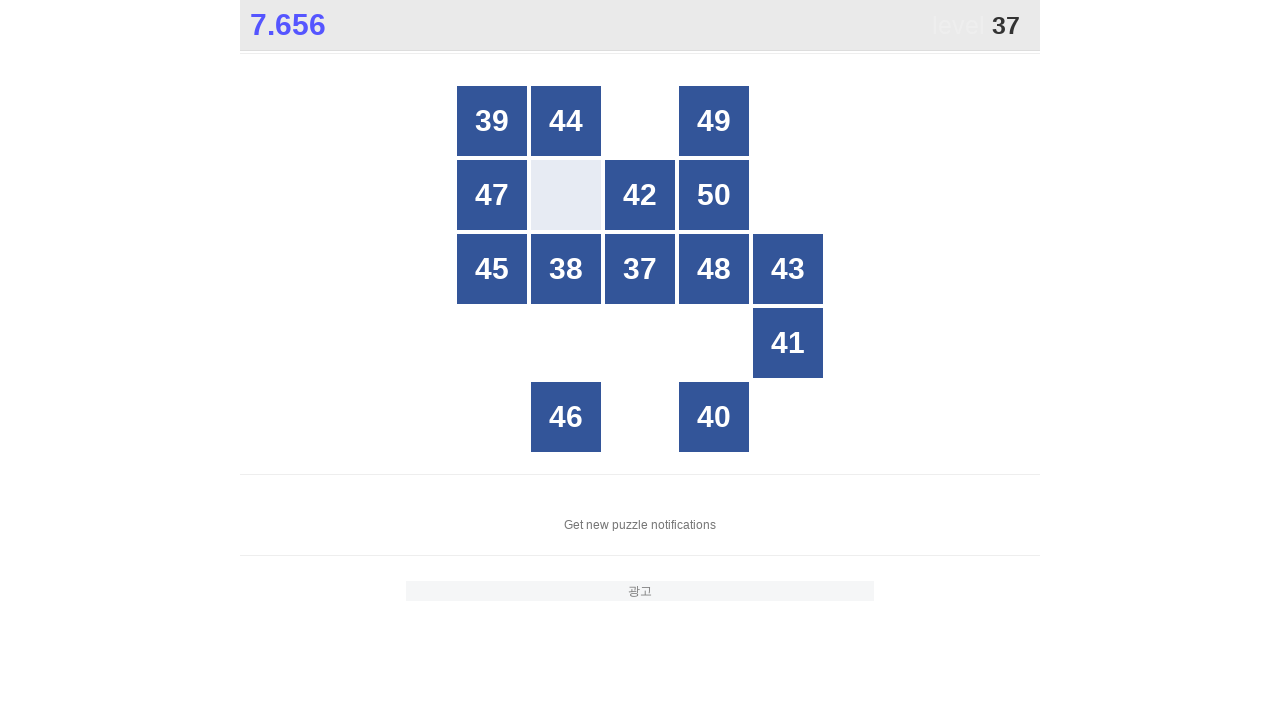

Clicked number 37 at (640, 269) on //div[text()='37']
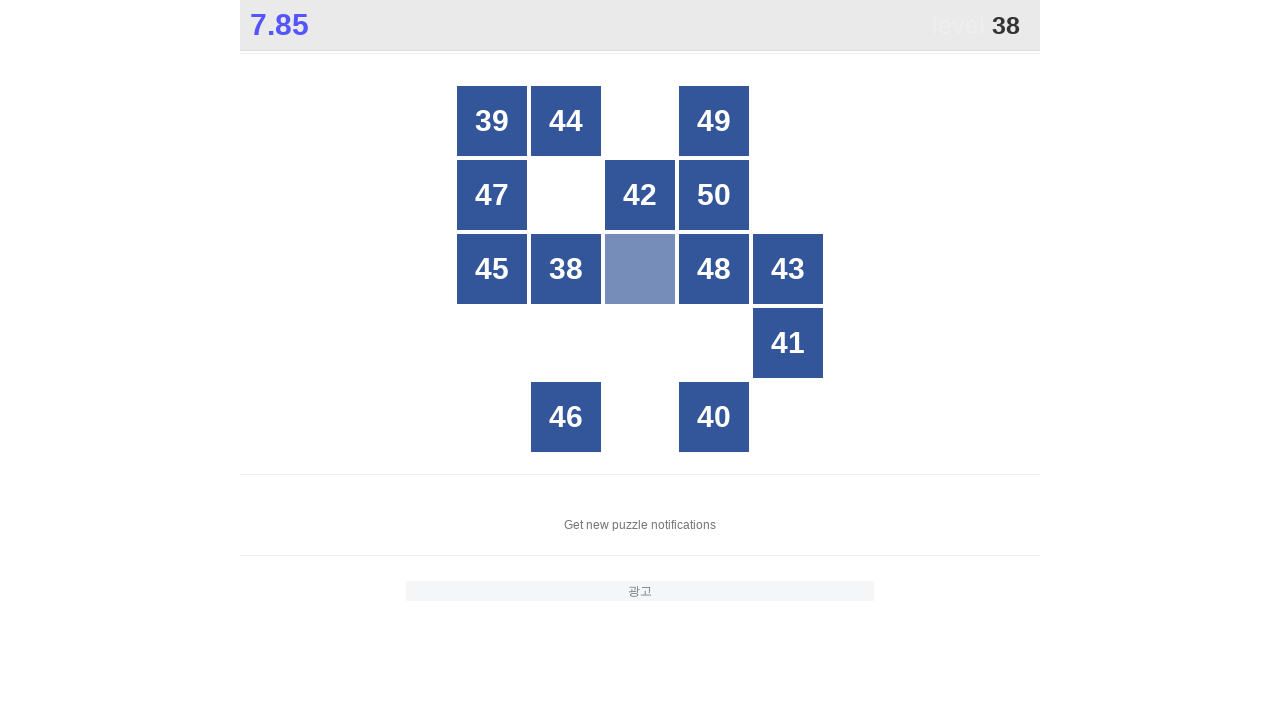

Clicked number 38 at (566, 269) on //div[text()='38']
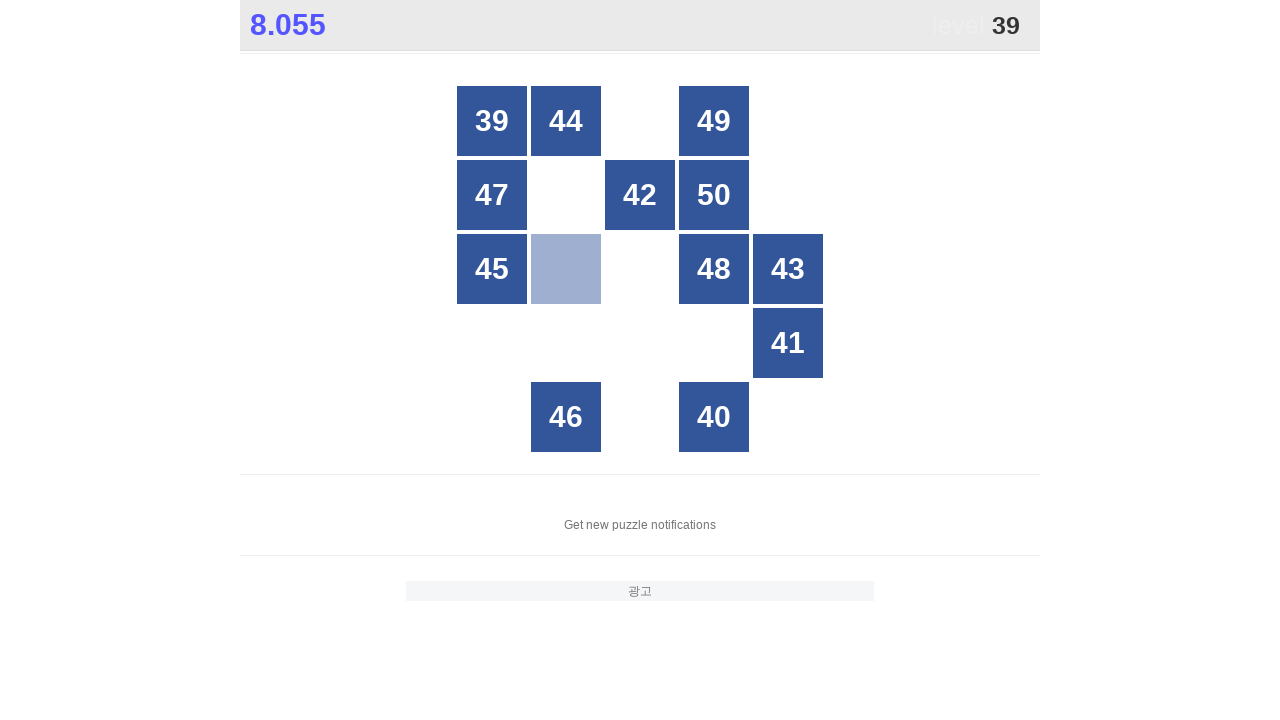

Clicked number 39 at (492, 121) on //div[text()='39']
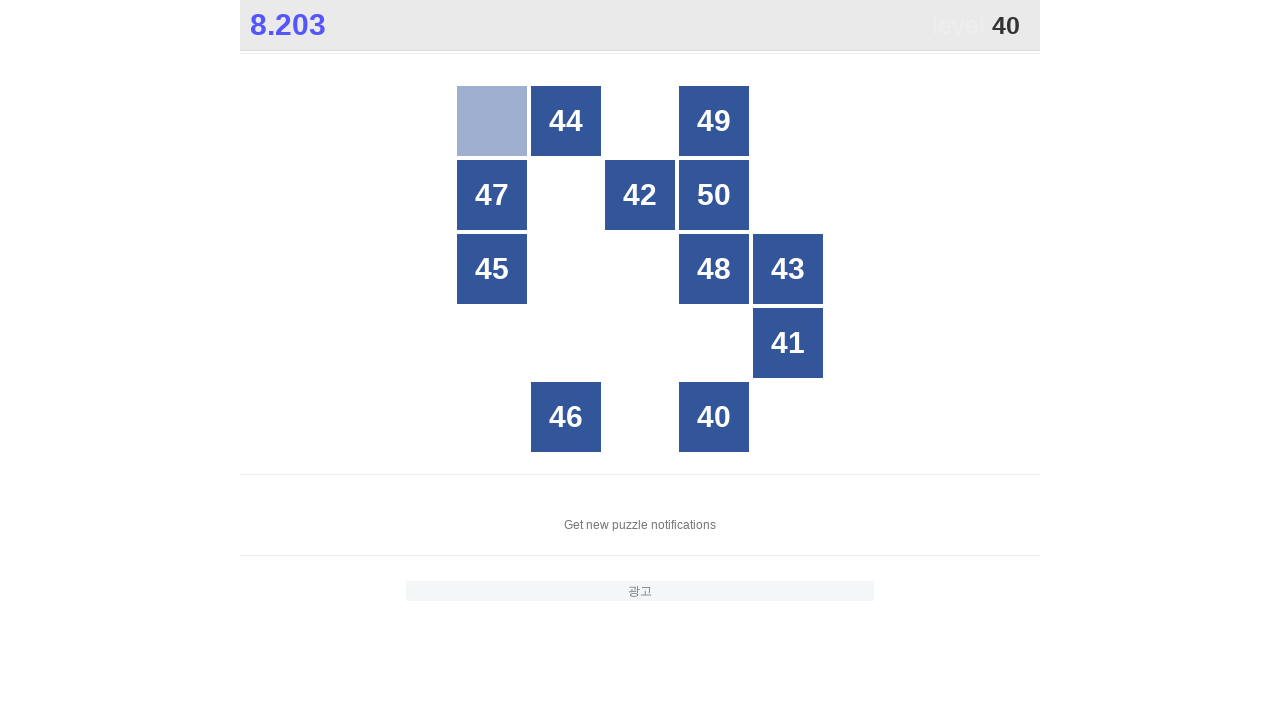

Clicked number 40 at (714, 417) on //div[text()='40']
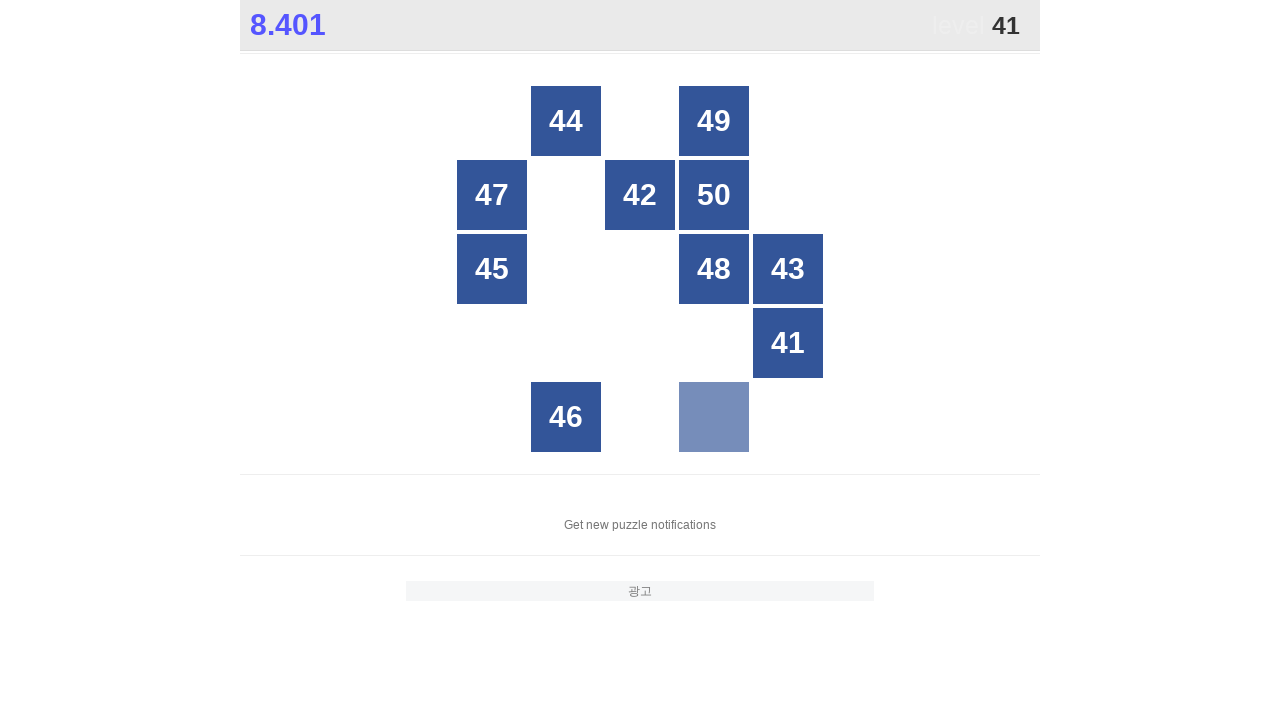

Clicked number 41 at (788, 343) on //div[text()='41']
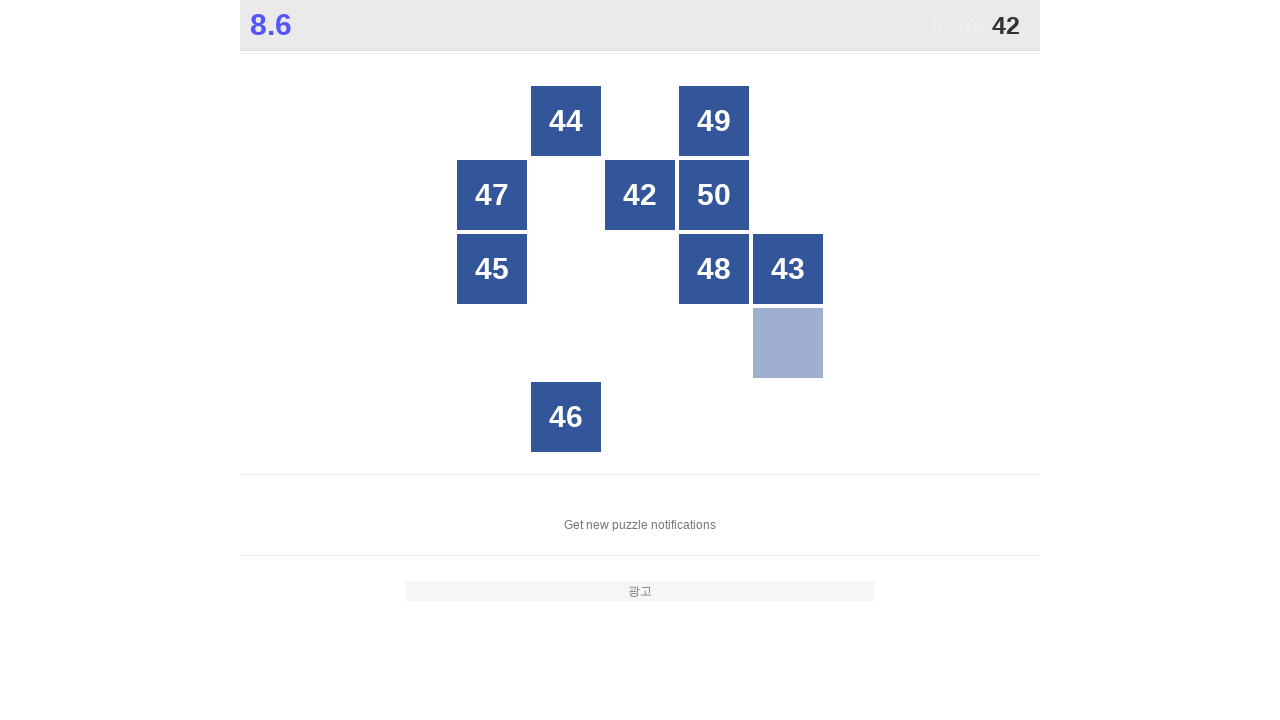

Clicked number 42 at (640, 195) on //div[text()='42']
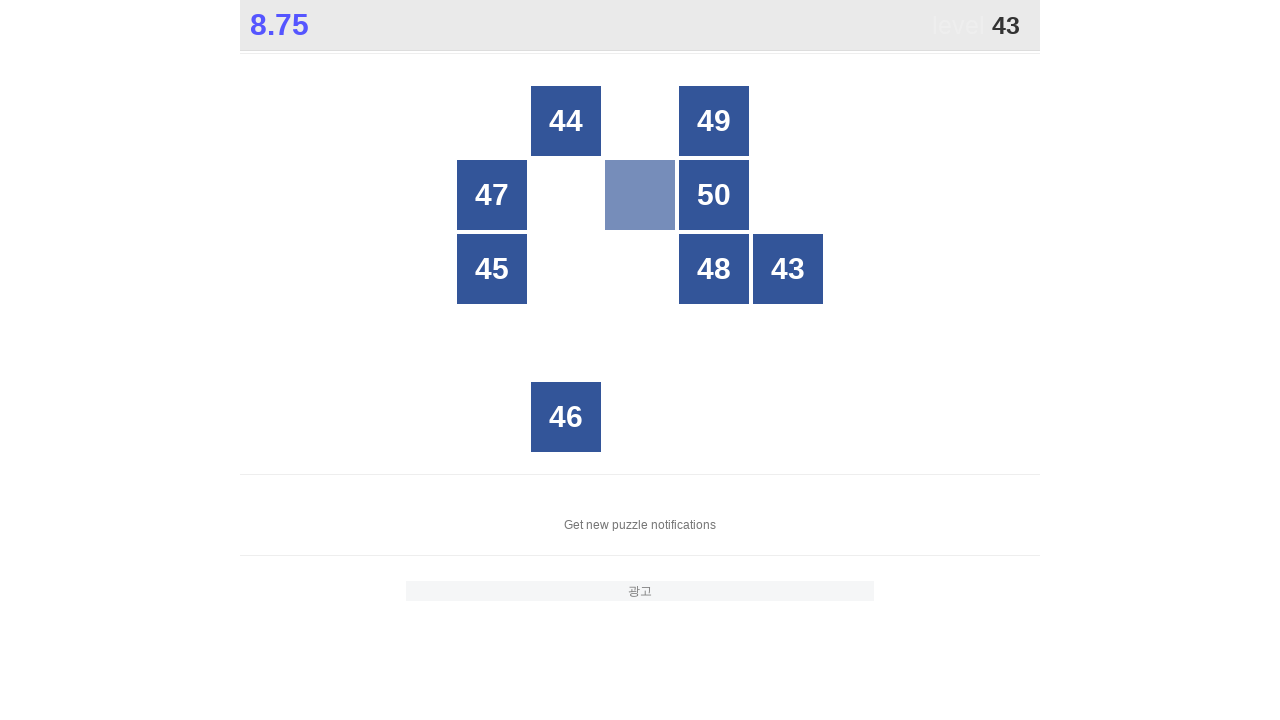

Clicked number 43 at (788, 269) on //div[text()='43']
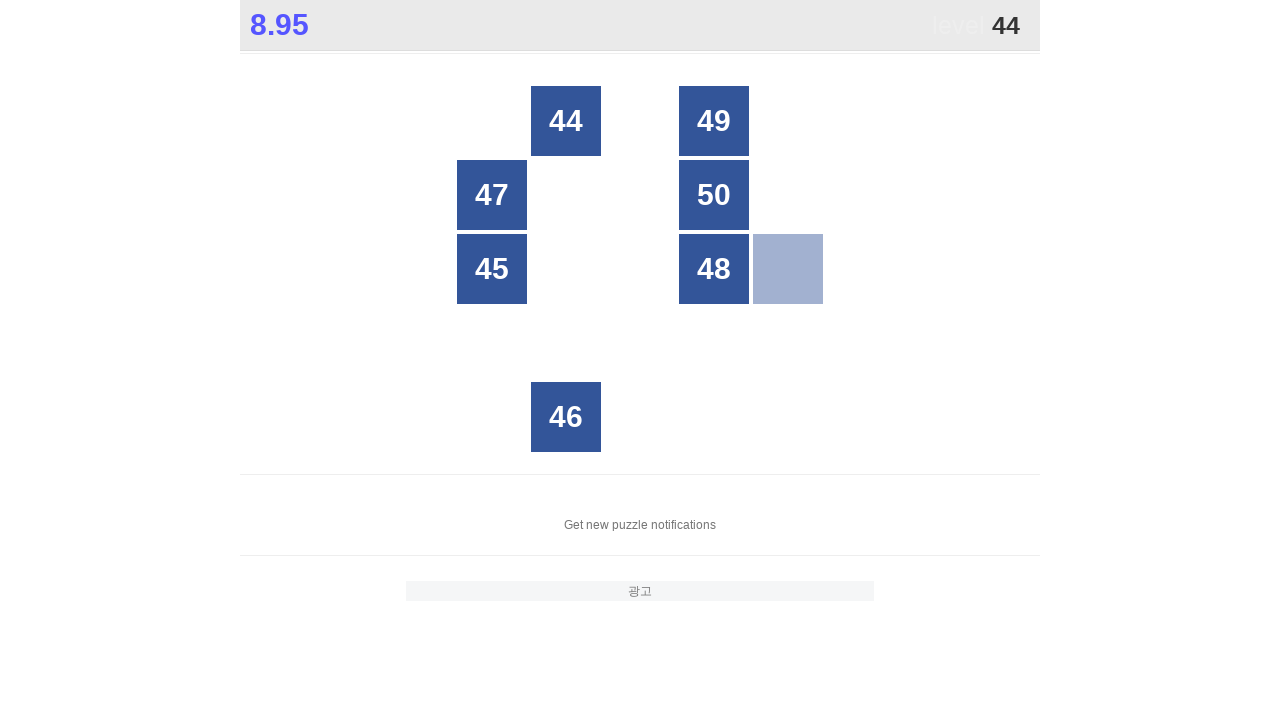

Clicked number 44 at (566, 121) on //div[text()='44']
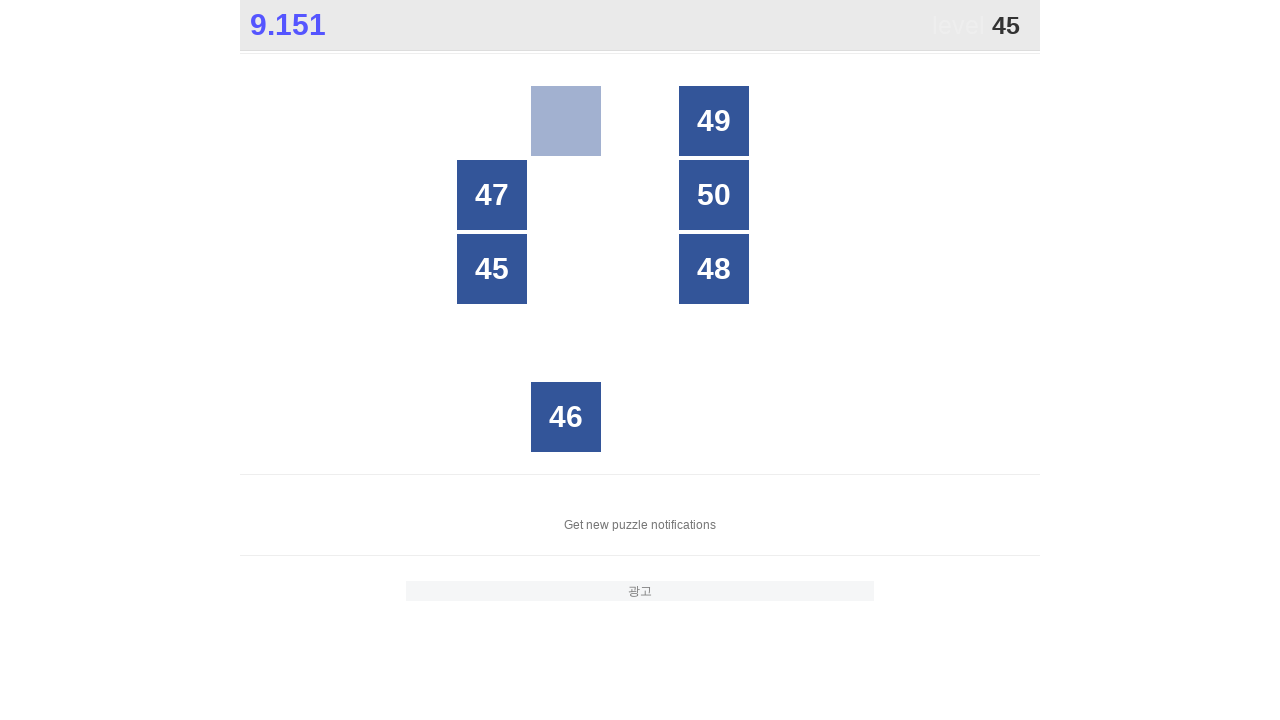

Clicked number 45 at (492, 269) on //div[text()='45']
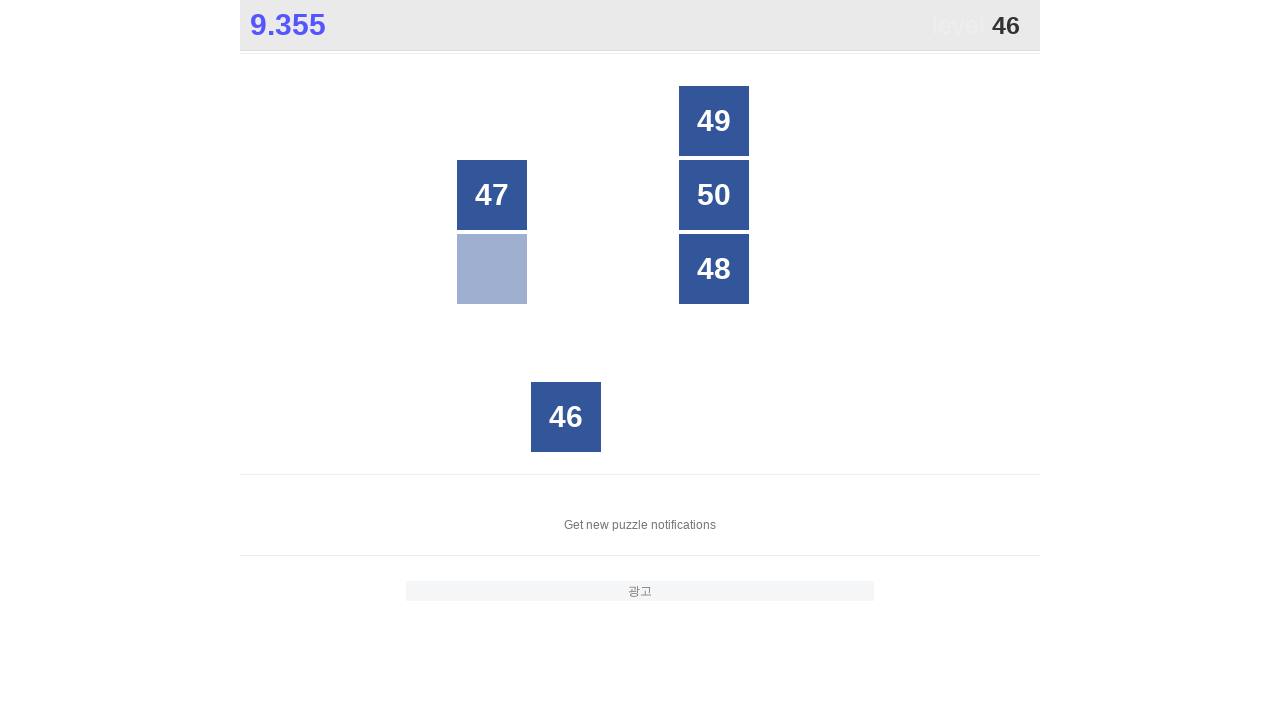

Clicked number 46 at (566, 417) on //div[text()='46']
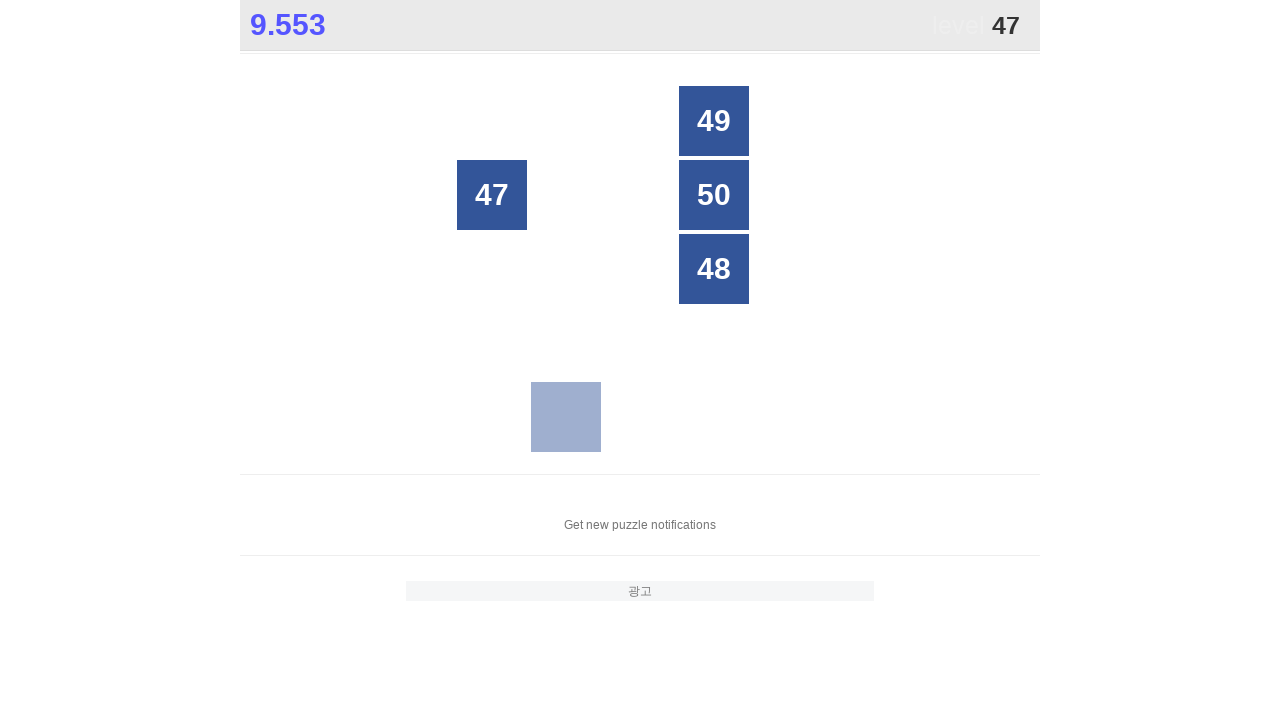

Clicked number 47 at (492, 195) on //div[text()='47']
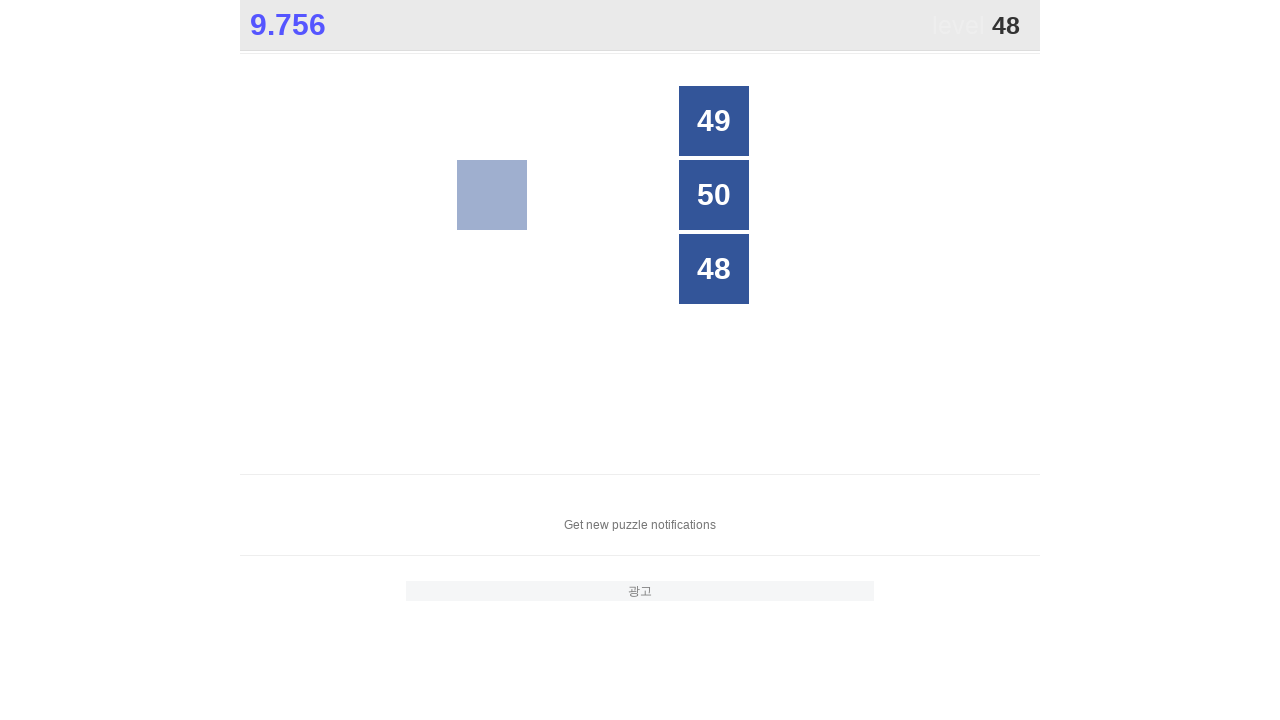

Clicked number 48 at (714, 269) on //div[text()='48']
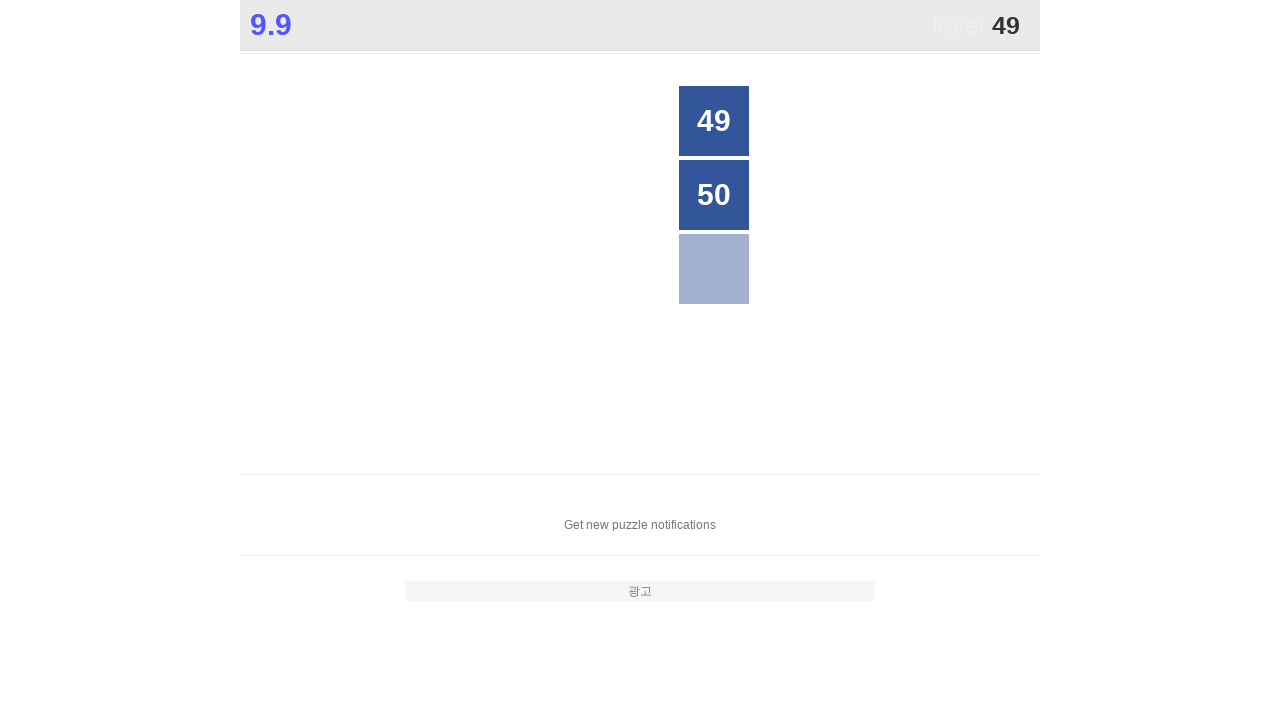

Clicked number 49 at (714, 121) on //div[text()='49']
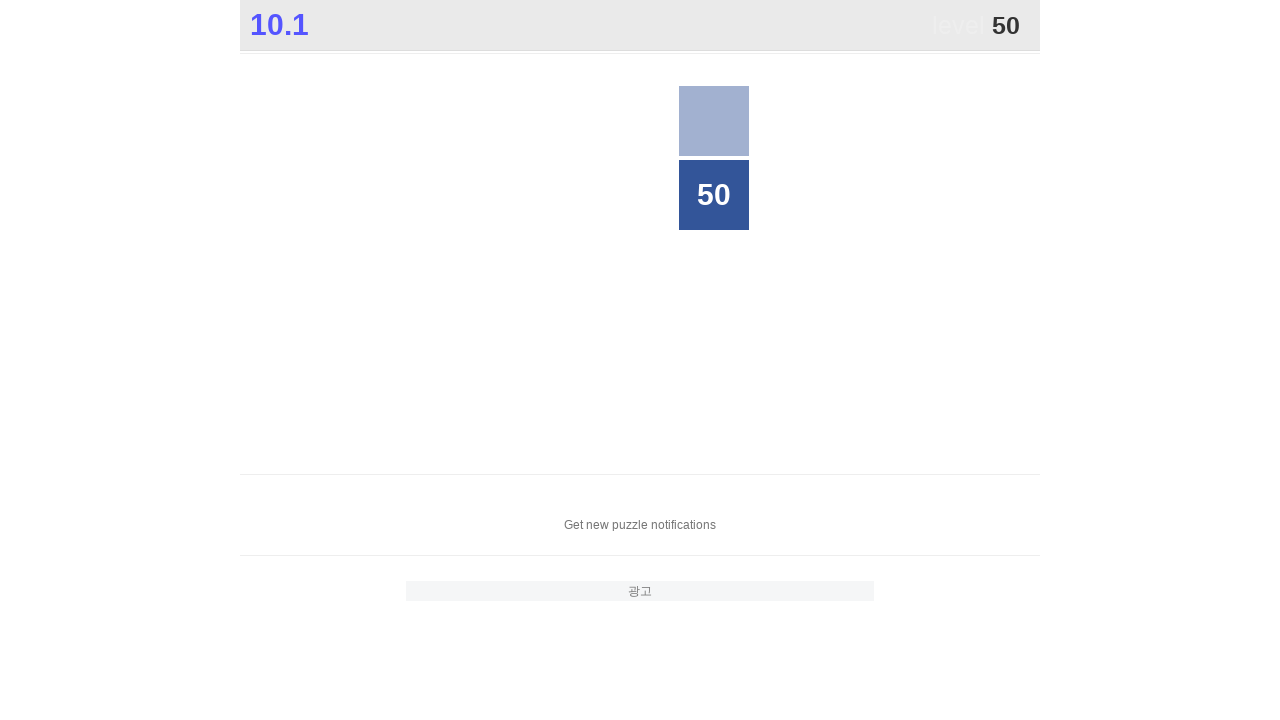

Clicked number 50 at (714, 195) on //div[text()='50']
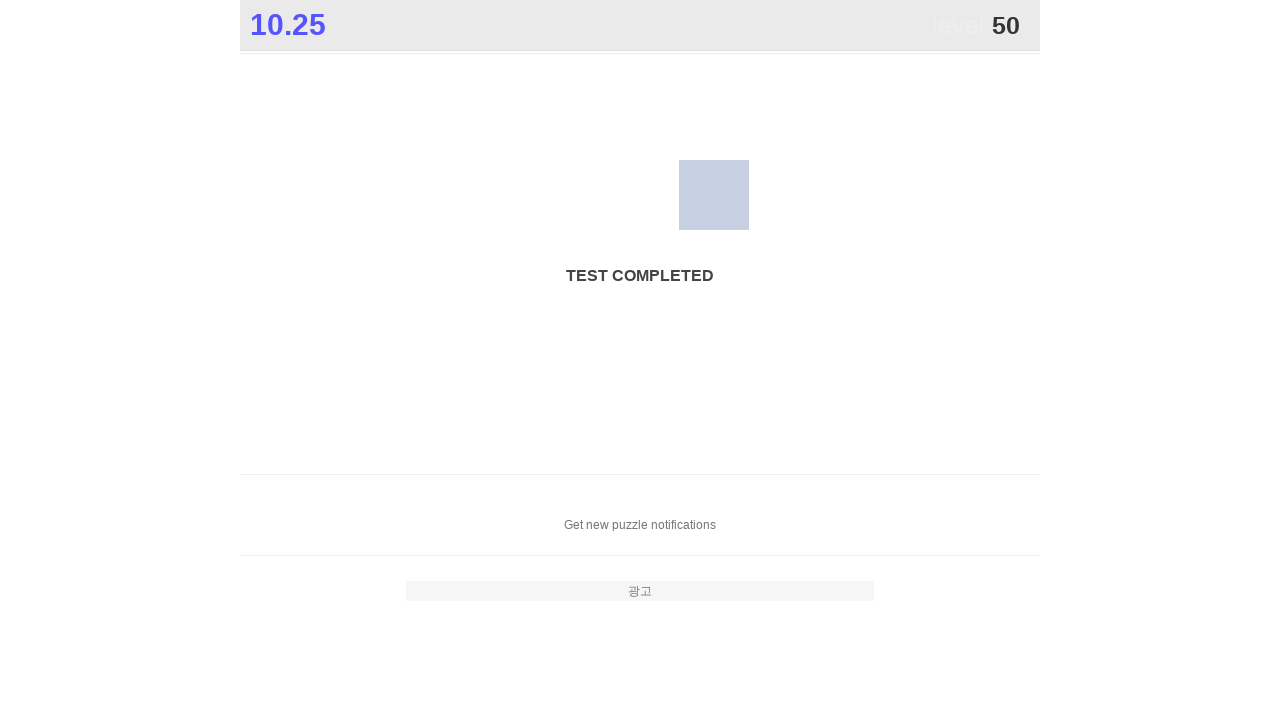

Game completed - all numbers 1-50 clicked
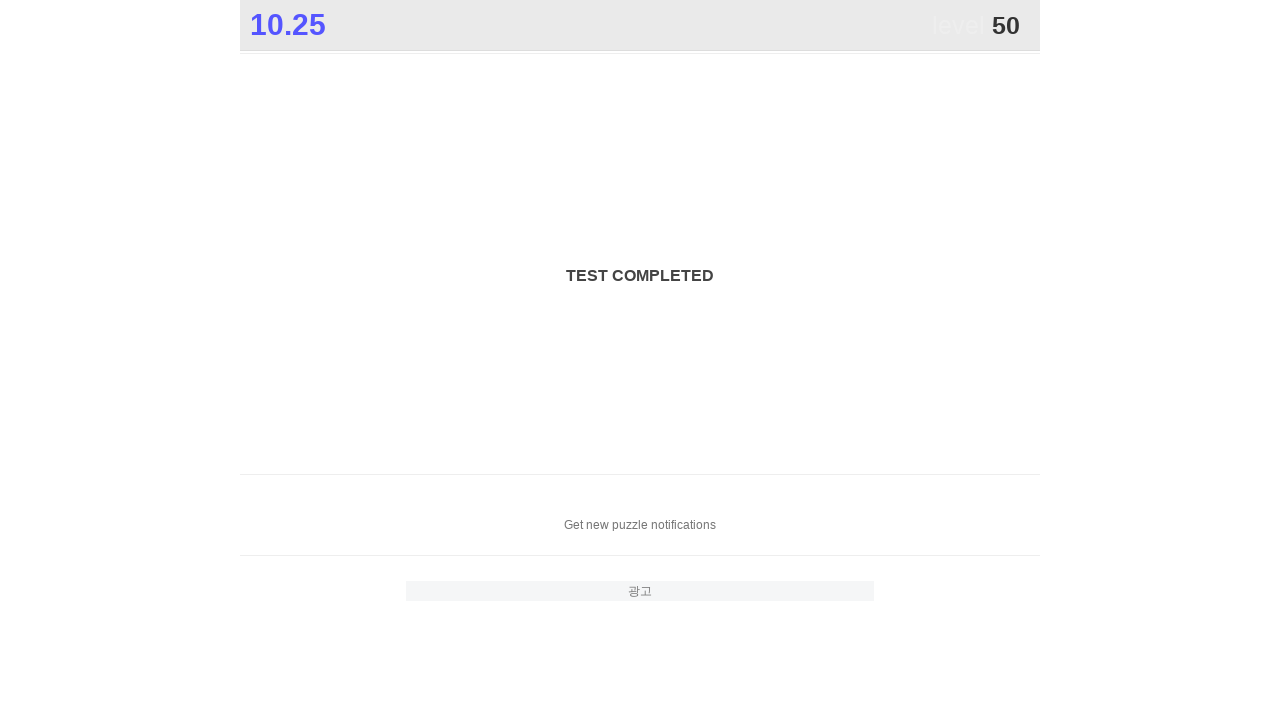

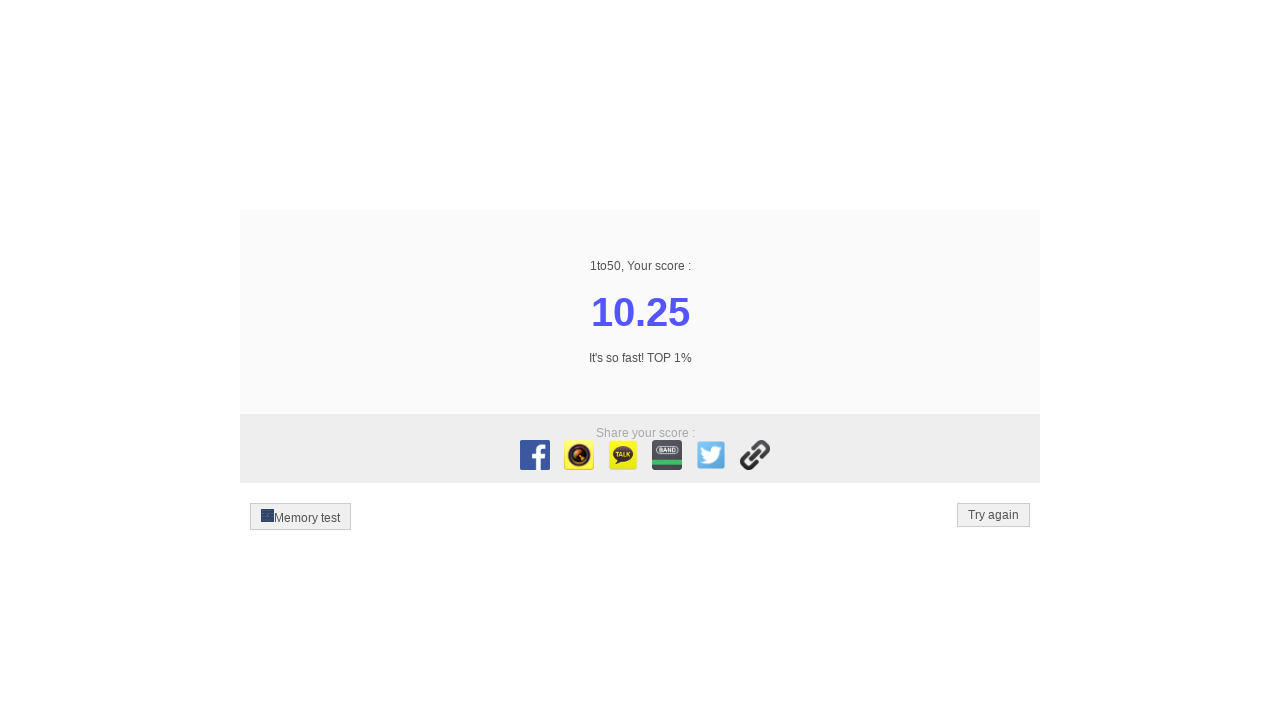